Automates ordering robots from RobotSpareBin Industries by filling out the order form with head type, body type, legs, and address, then previewing and submitting the order. The test handles a modal popup and processes multiple orders.

Starting URL: https://robotsparebinindustries.com/#/robot-order

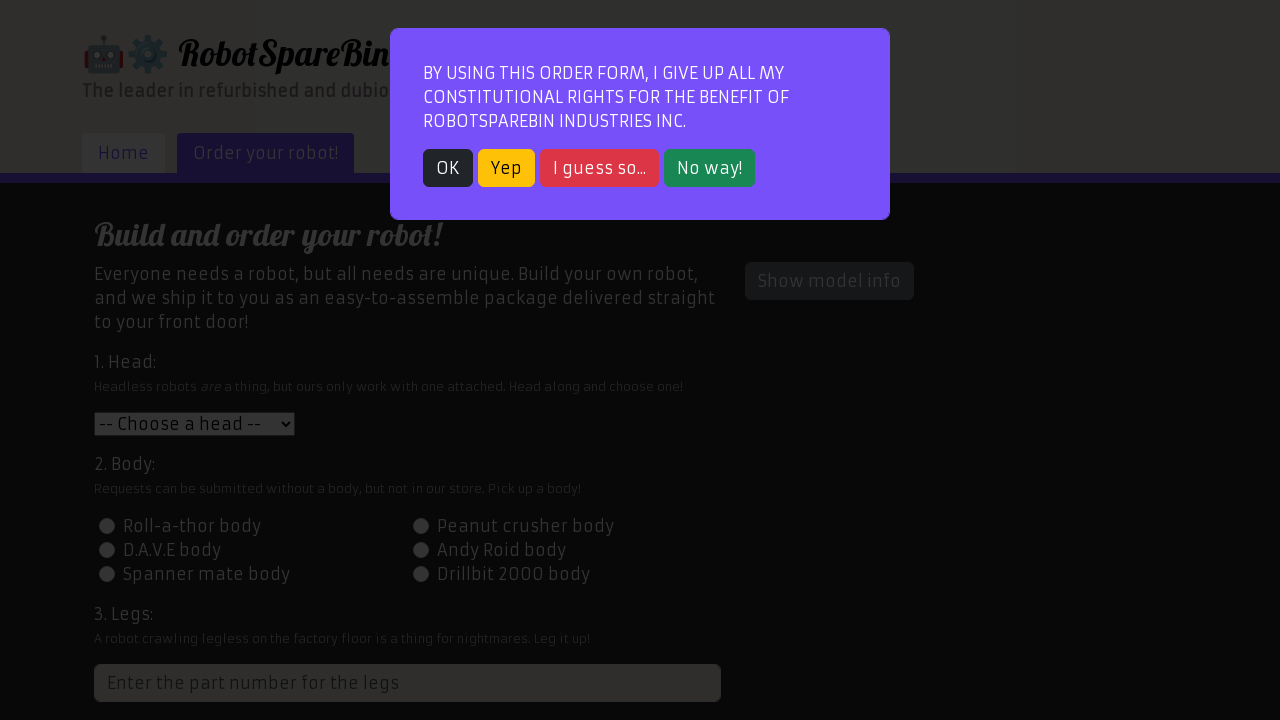

Waited for modal popup to appear for order 1
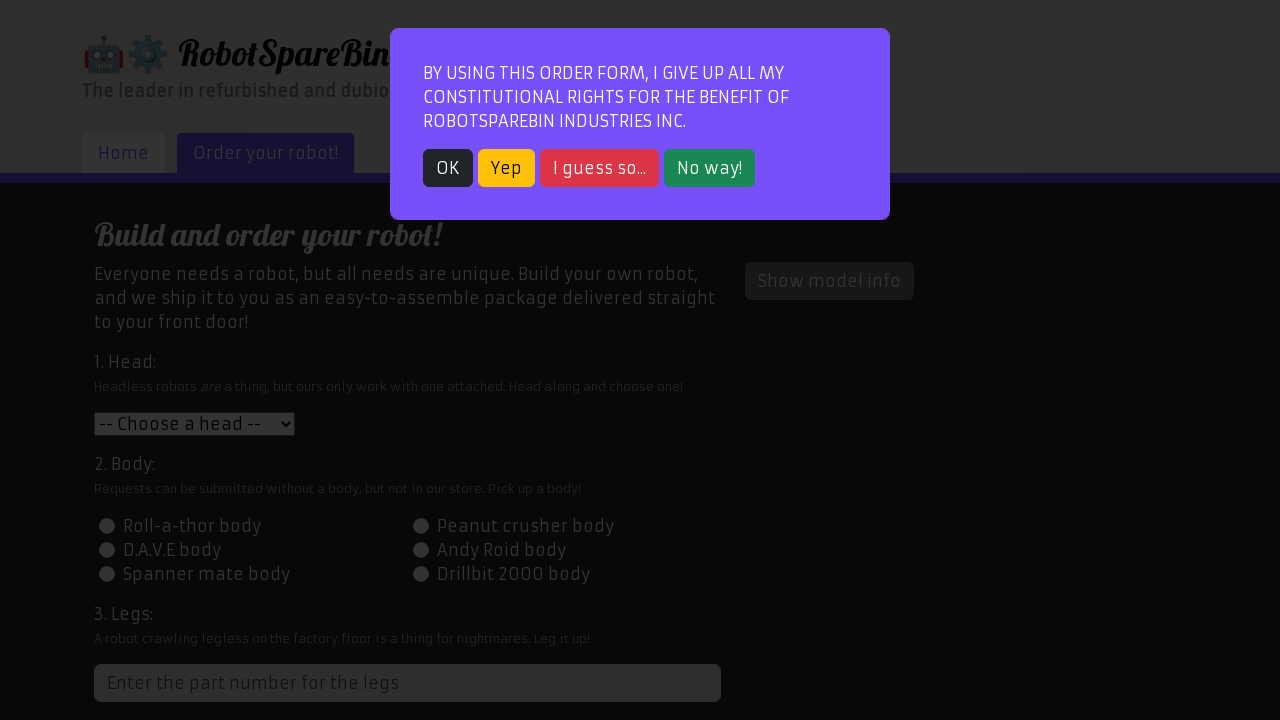

Closed modal popup by clicking OK at (448, 168) on text=OK
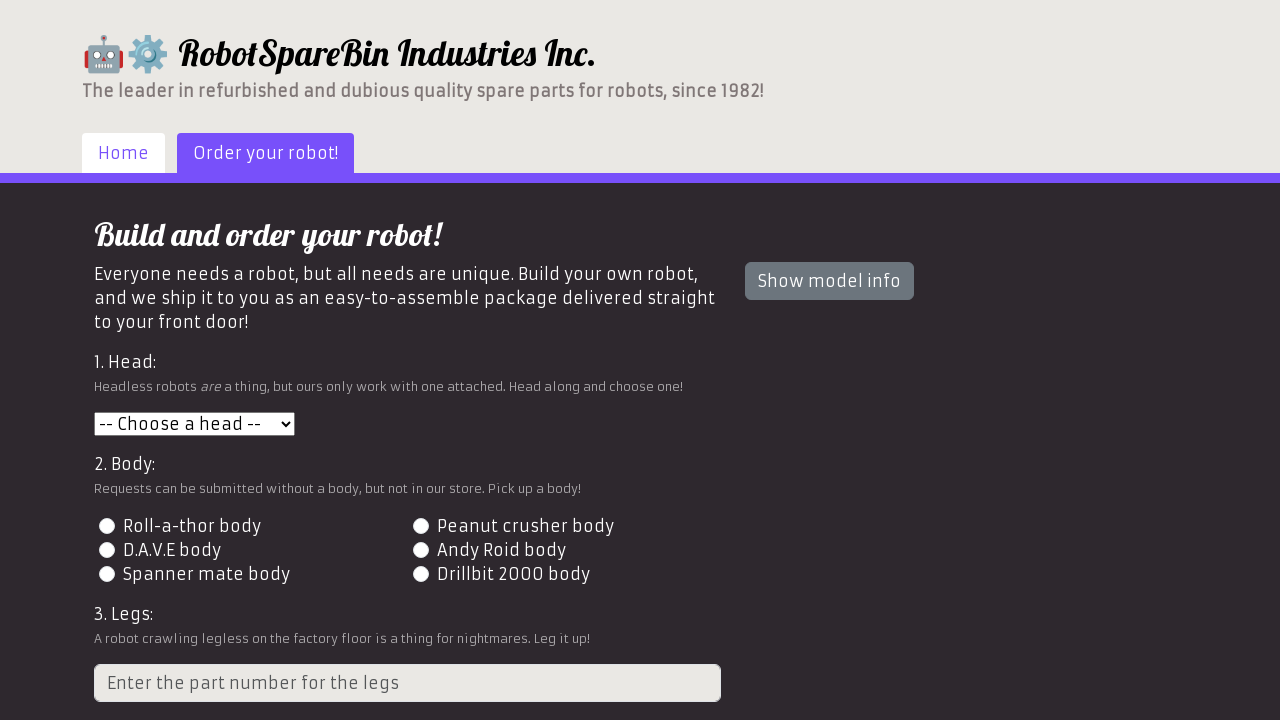

Selected head type '1' for order 1 on #head
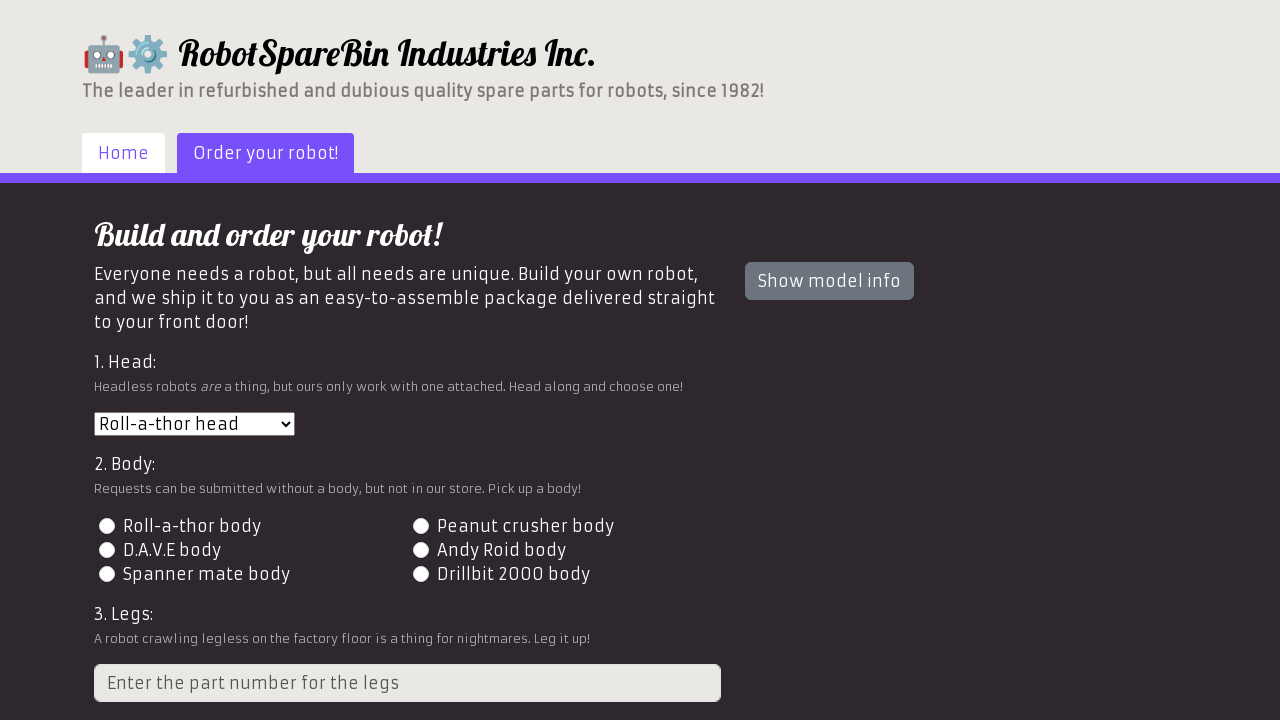

Selected body type '2' for order 1 at (420, 526) on input[type='radio'][value='2']
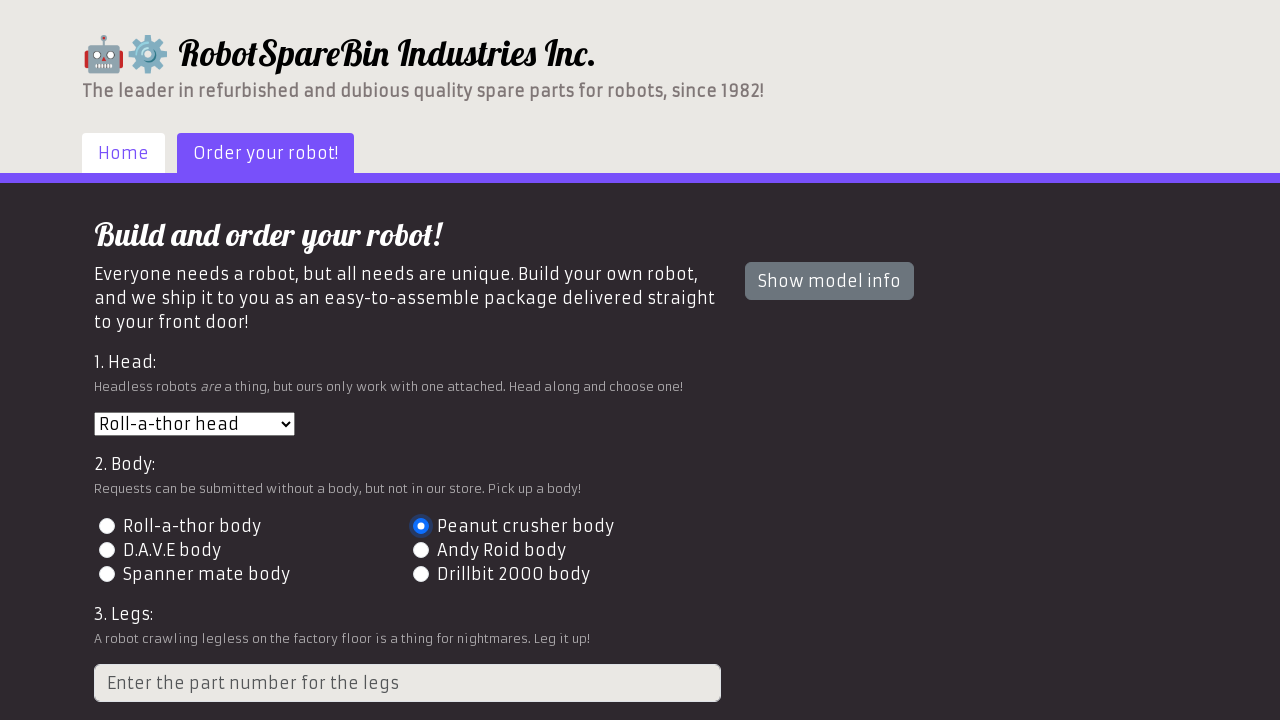

Filled in legs field with value '3' for order 1 on //html/body/div/div/div[1]/div/div[1]/form/div[3]/input
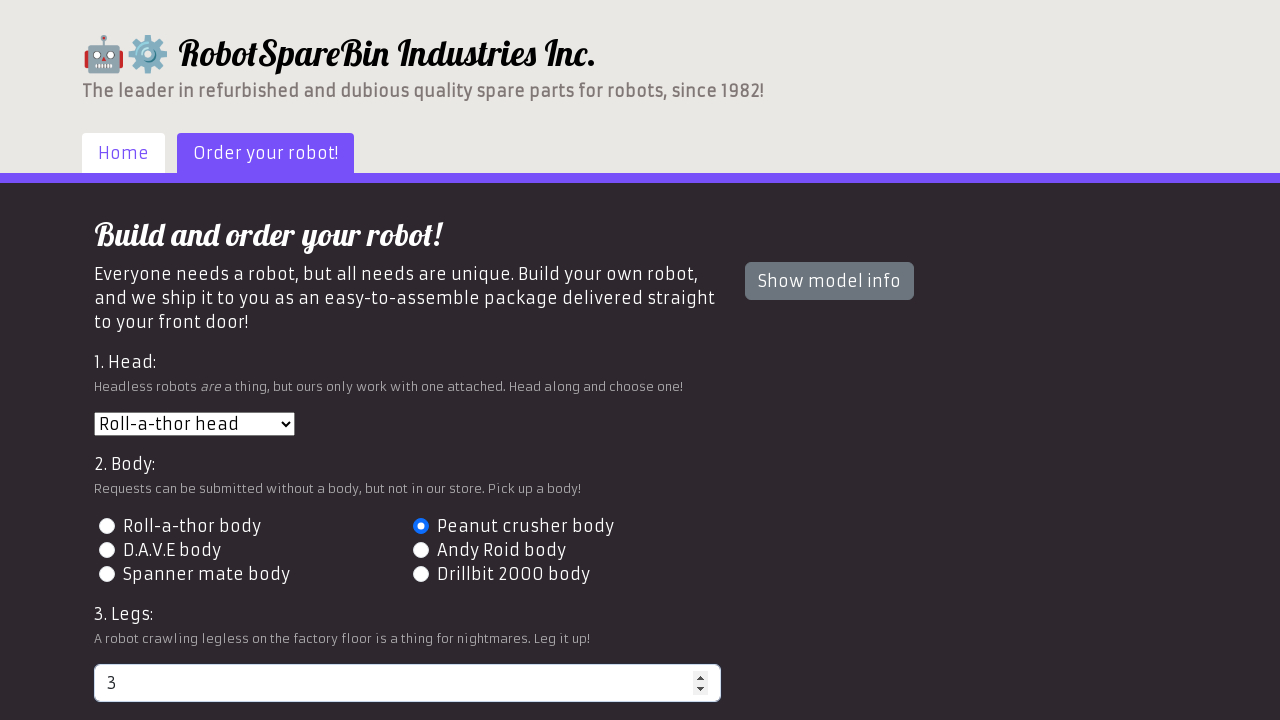

Filled in address field with '123 Robot Street' for order 1 on #address
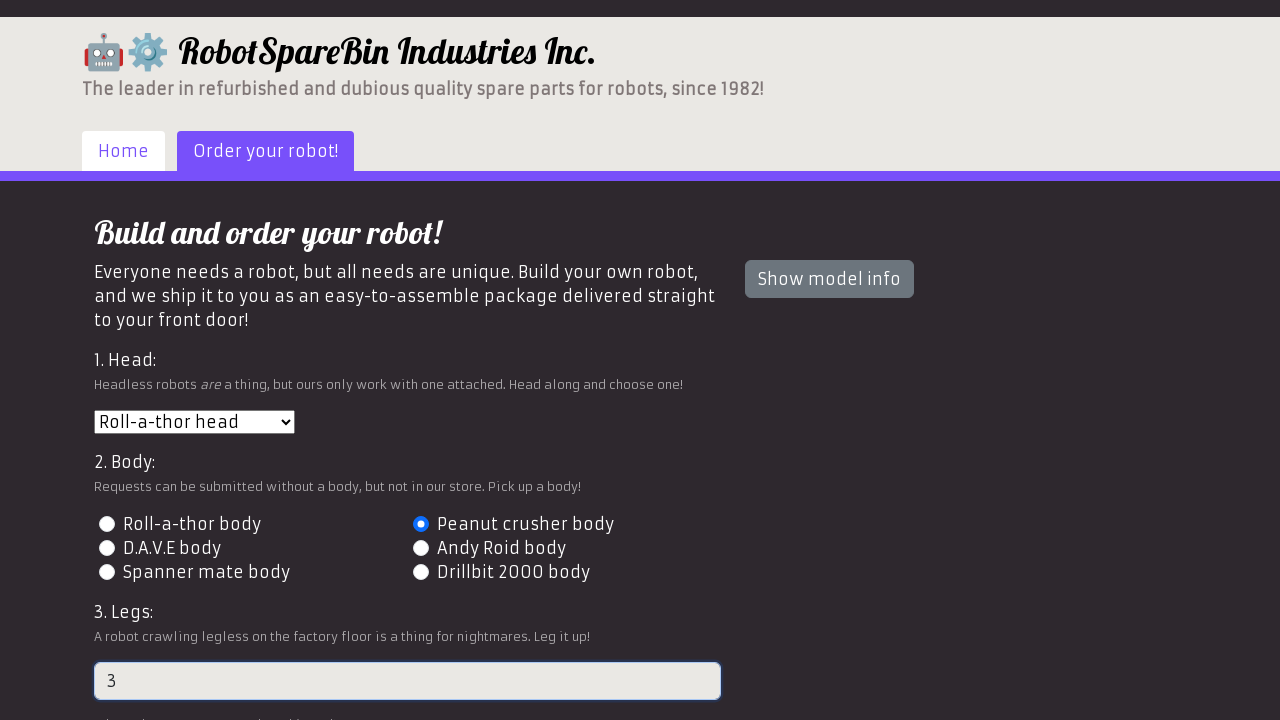

Clicked Preview button to preview robot for order 1 at (141, 605) on text=Preview
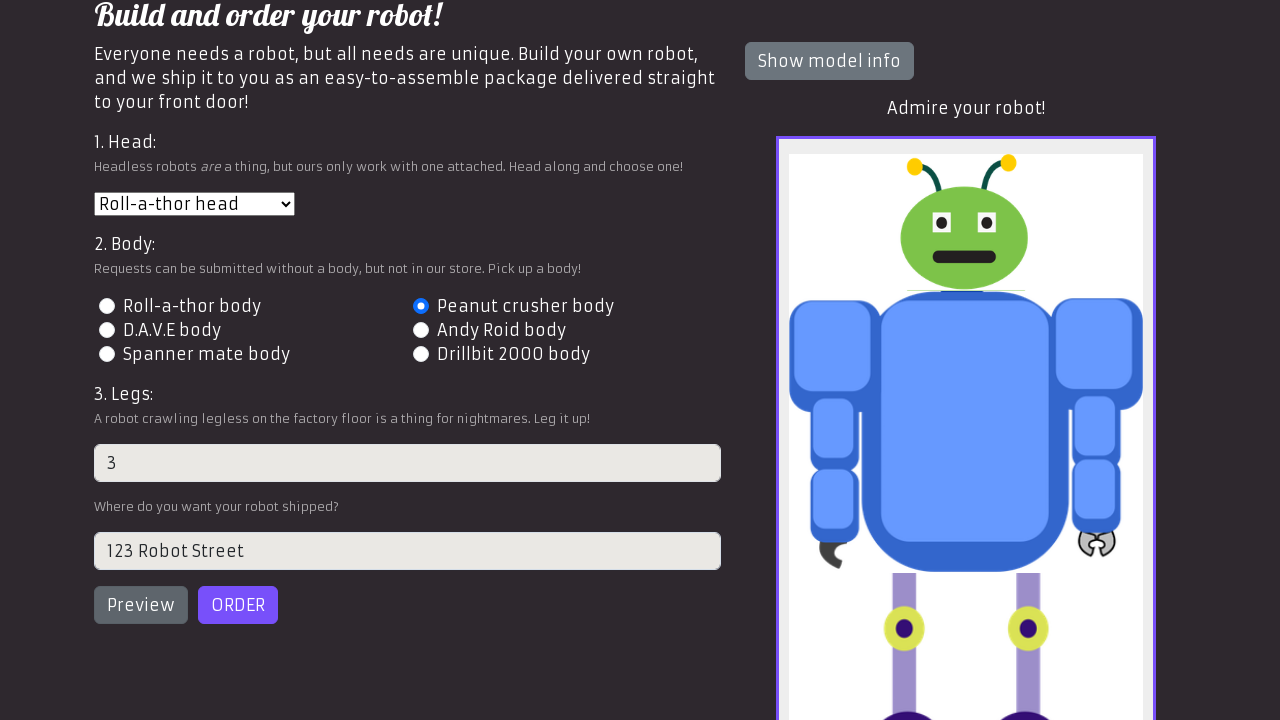

Order button is ready (attempt 1/40) for order 1
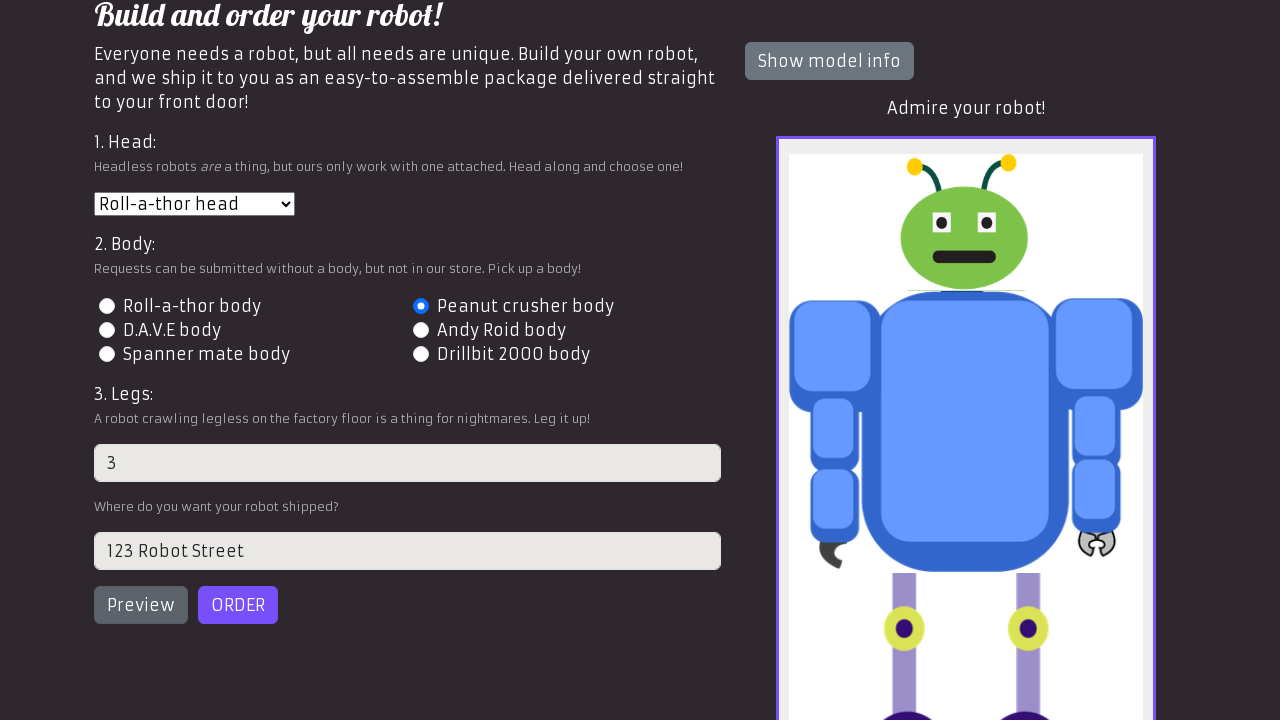

Clicked order button to submit order 1 at (238, 605) on xpath=//*[@id="order"]
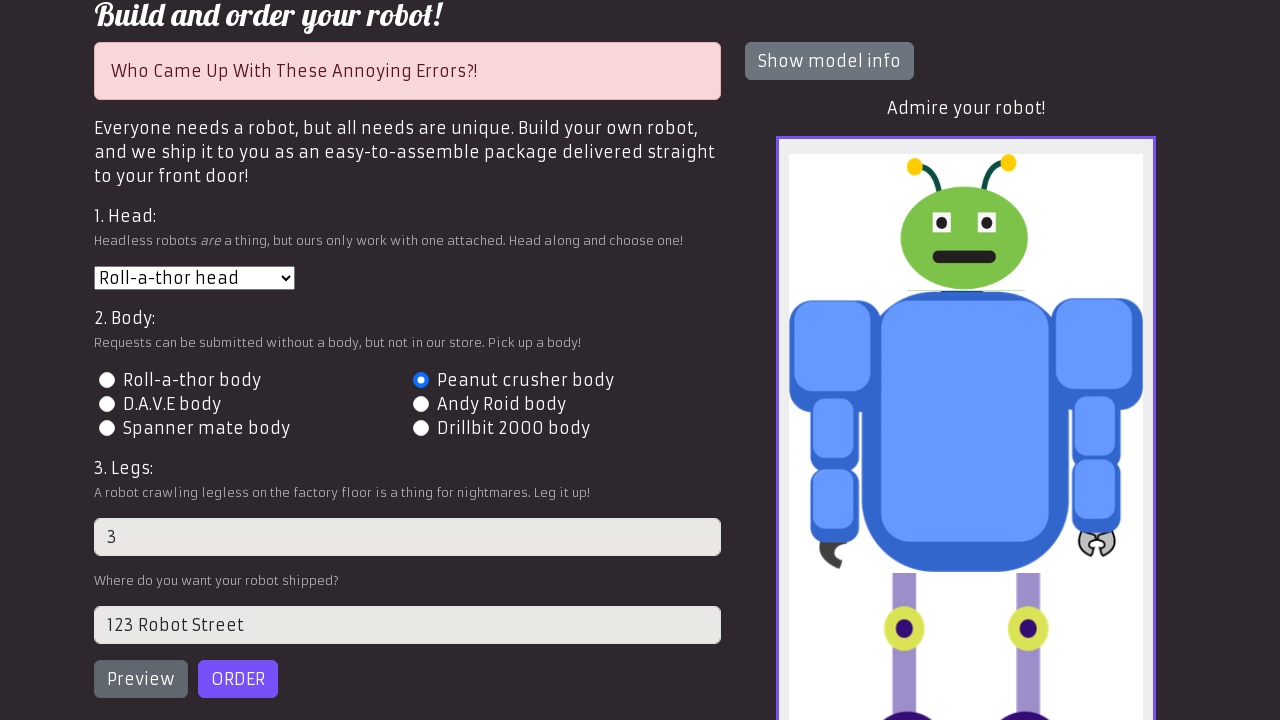

Order submission failed, waiting 3 seconds before retry (attempt 1/40) for order 1
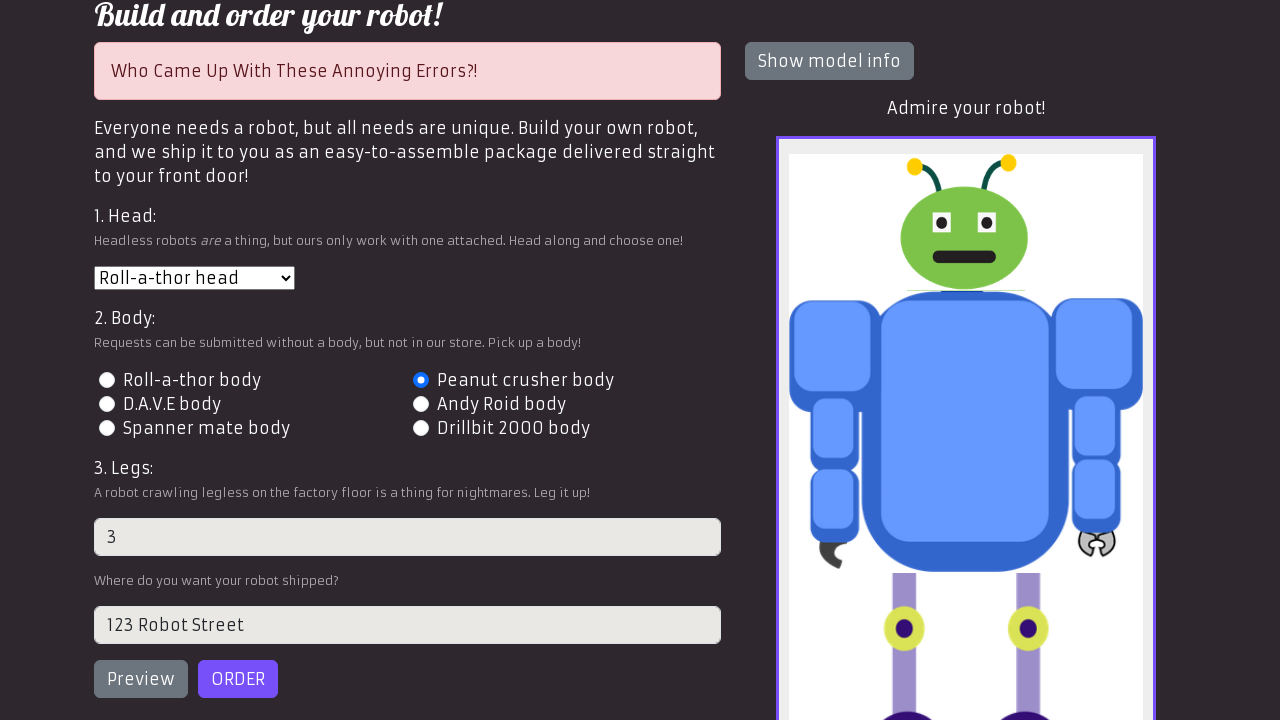

Order button is ready (attempt 2/40) for order 1
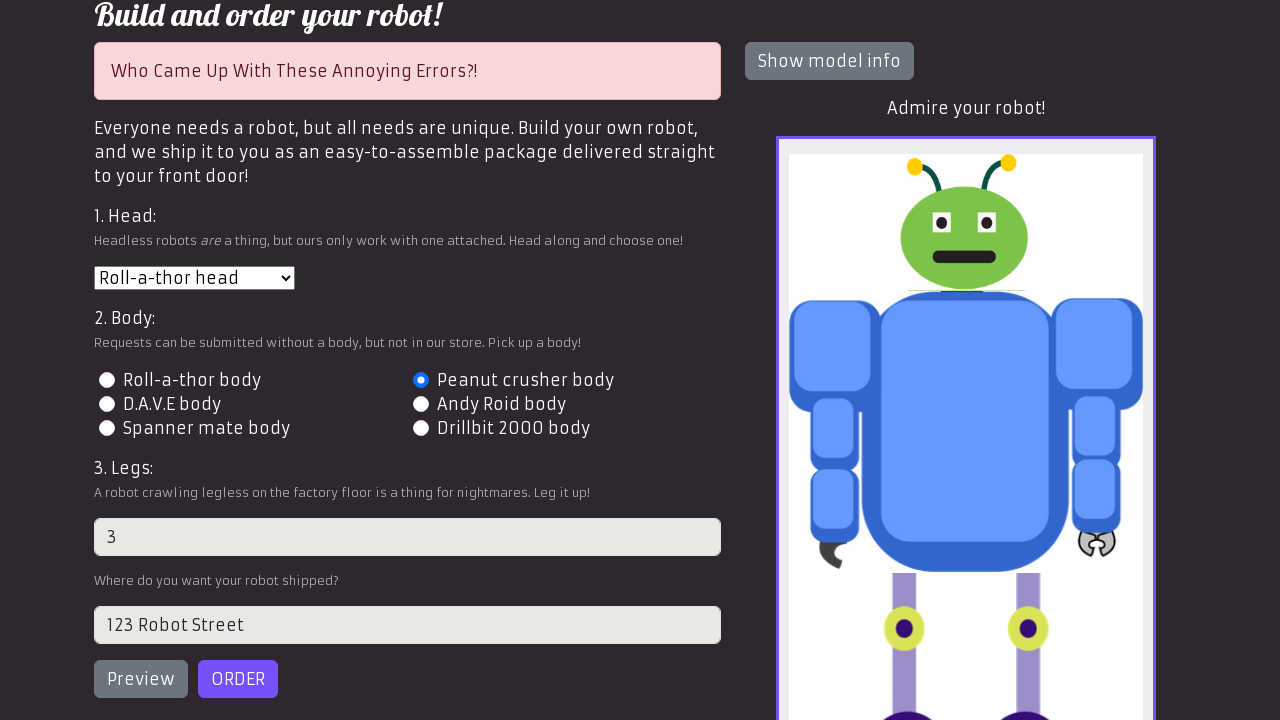

Clicked order button to submit order 1 at (238, 679) on xpath=//*[@id="order"]
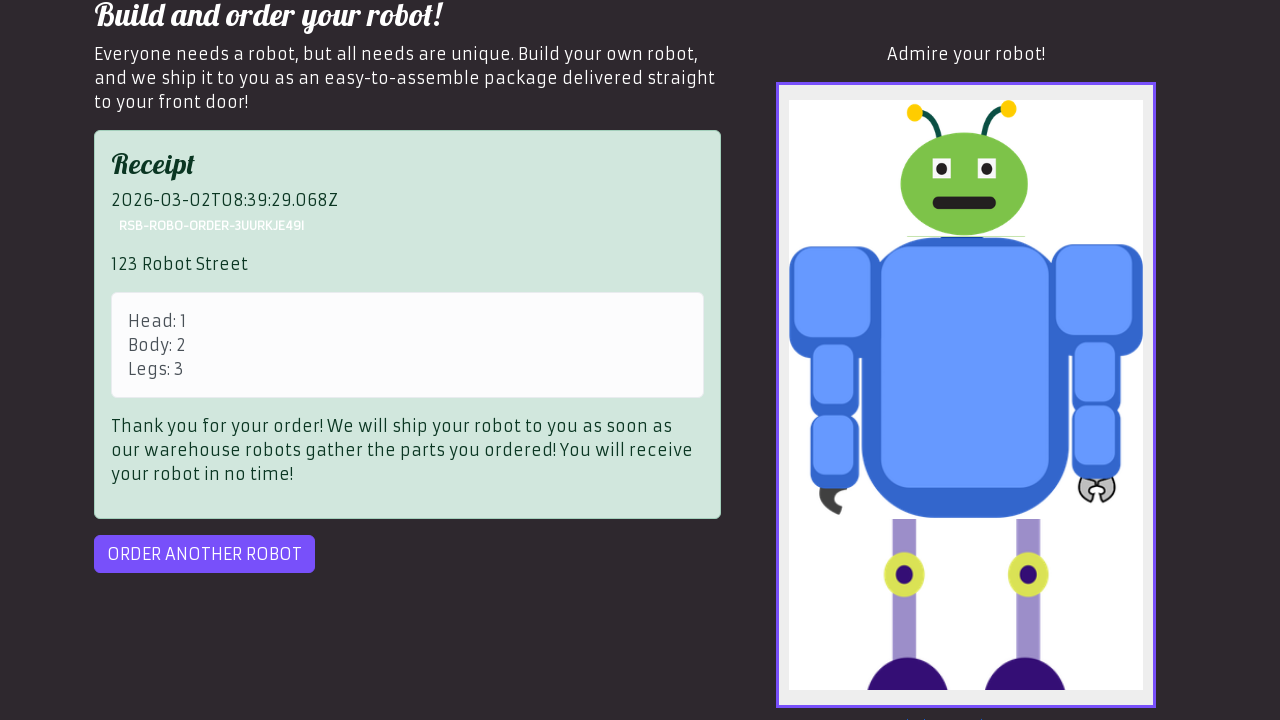

Receipt appeared for order 1
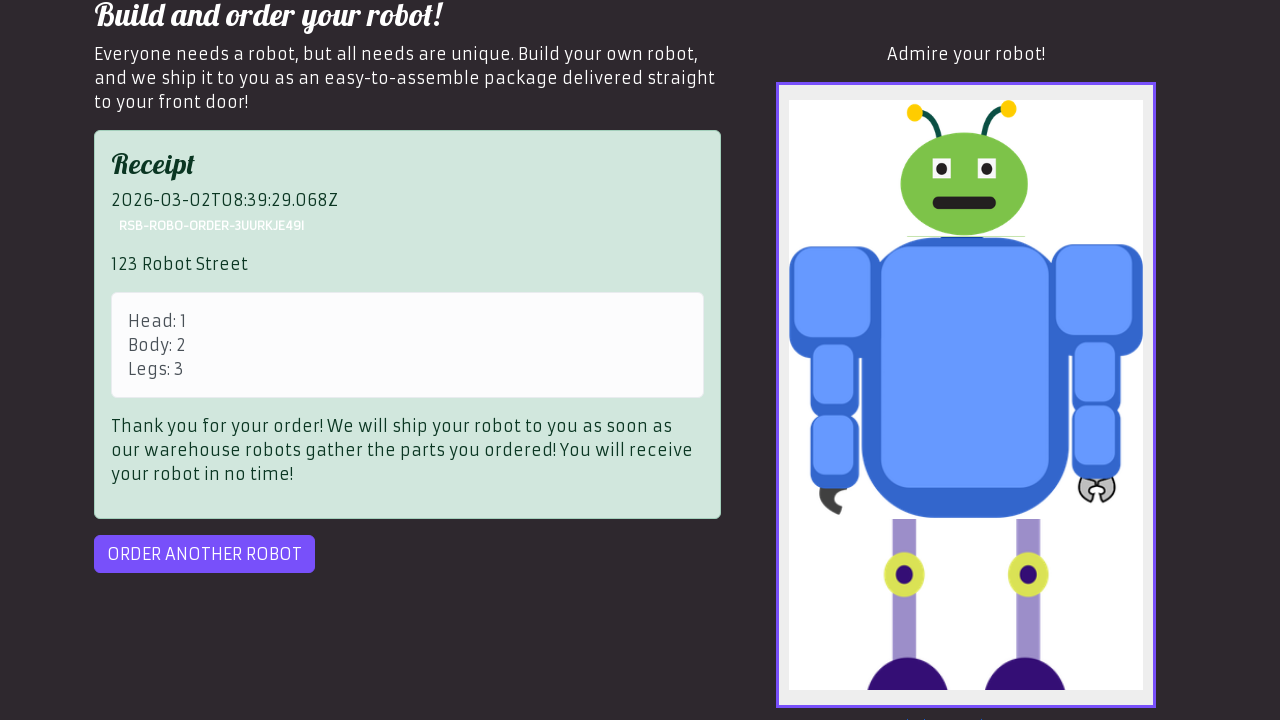

Confirmed receipt is visible for order 1
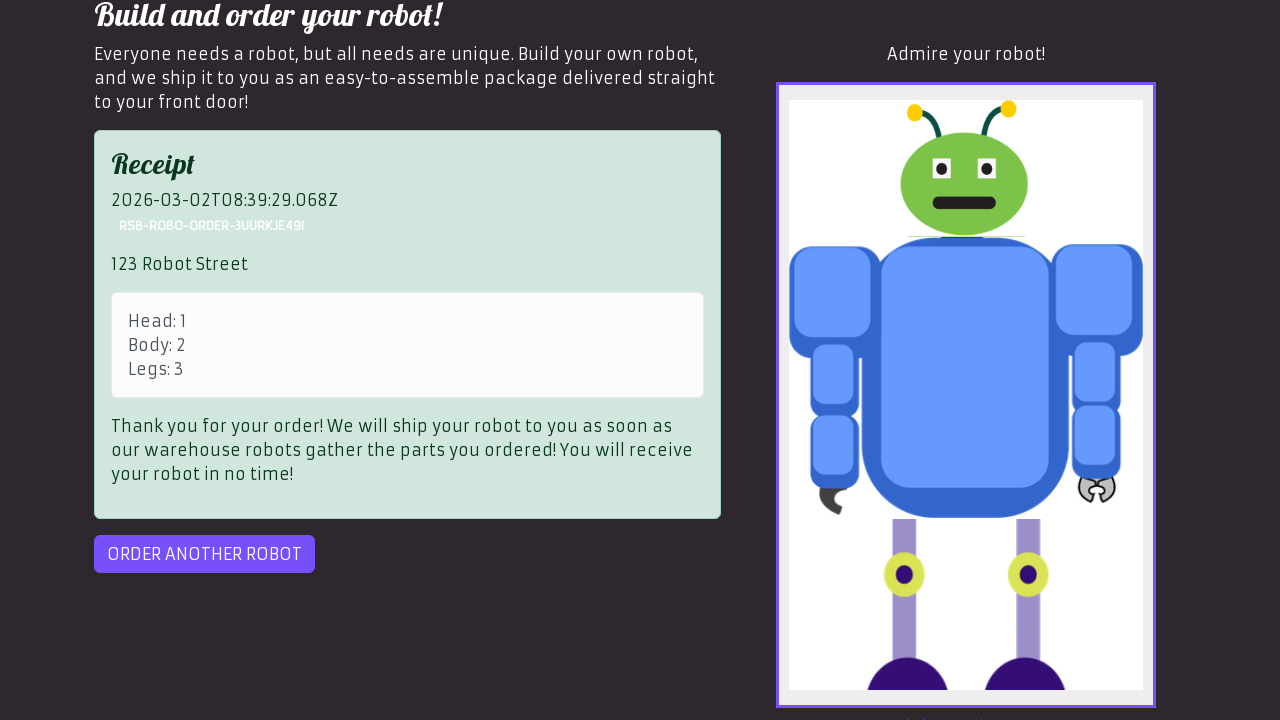

Order another button is ready for order 1
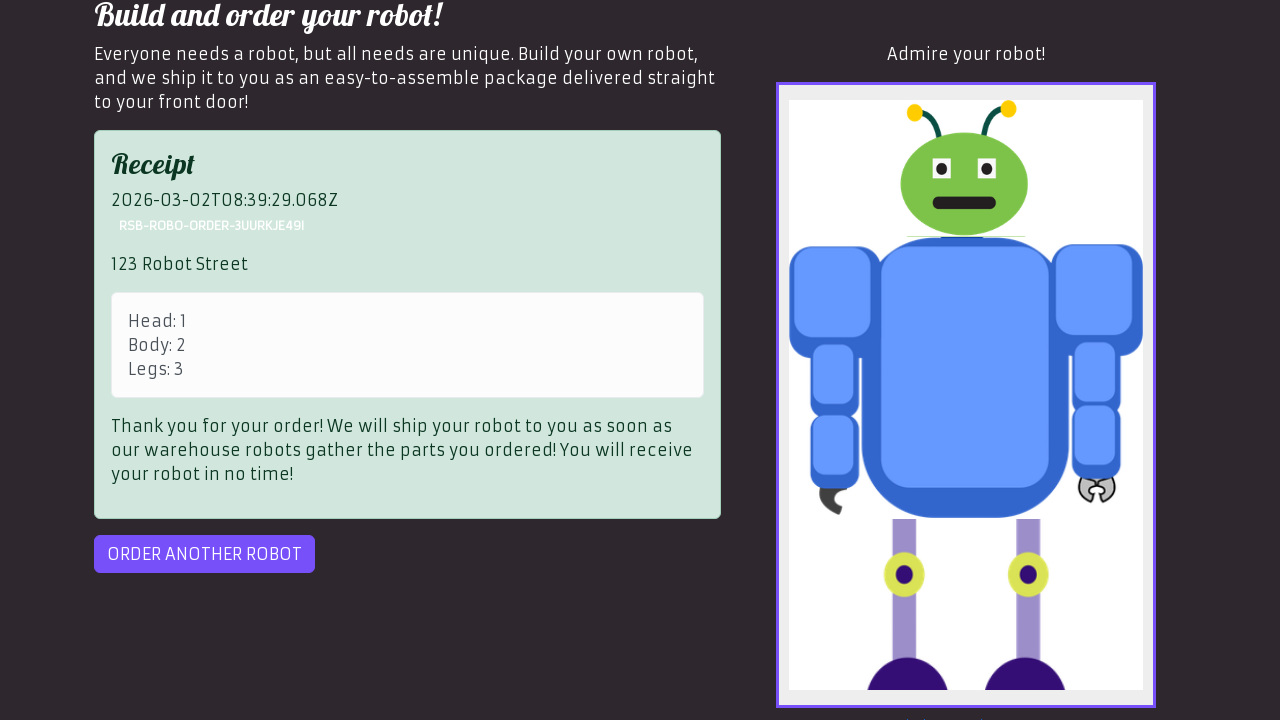

Clicked order another button to prepare for next order after order 1 at (204, 554) on xpath=//*[@id="order-another"]
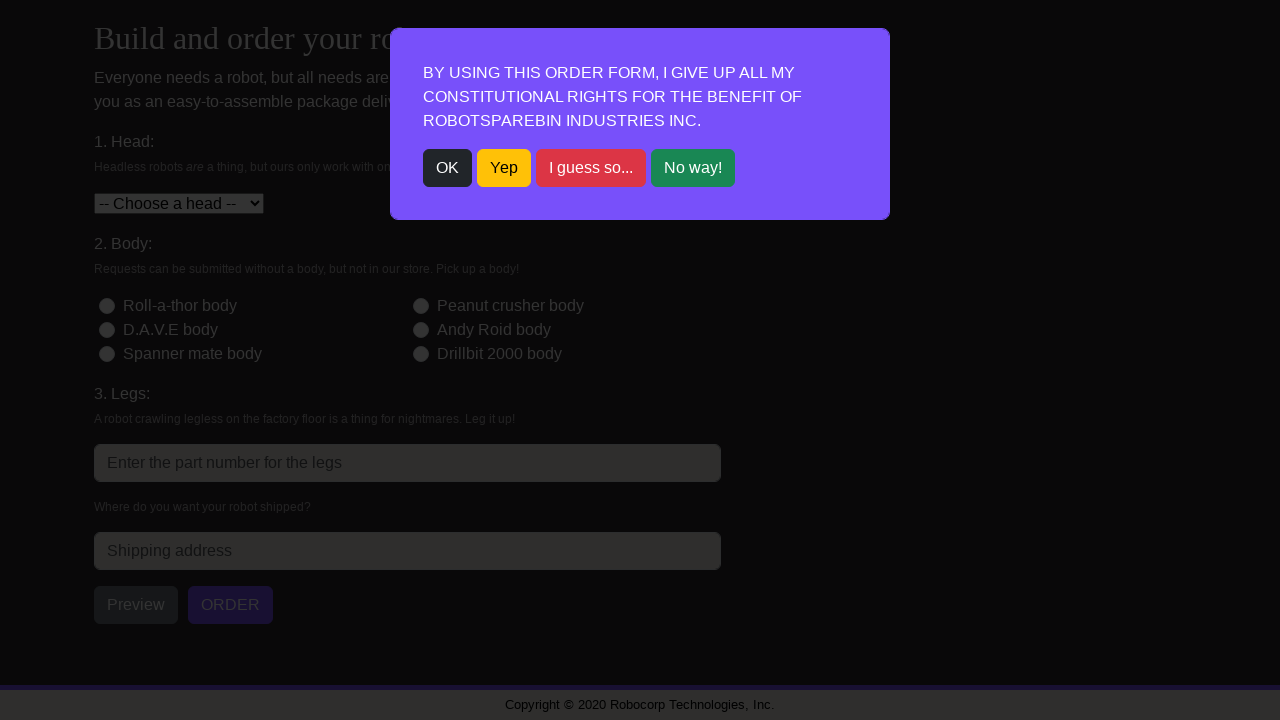

Waited for modal popup to appear for order 2
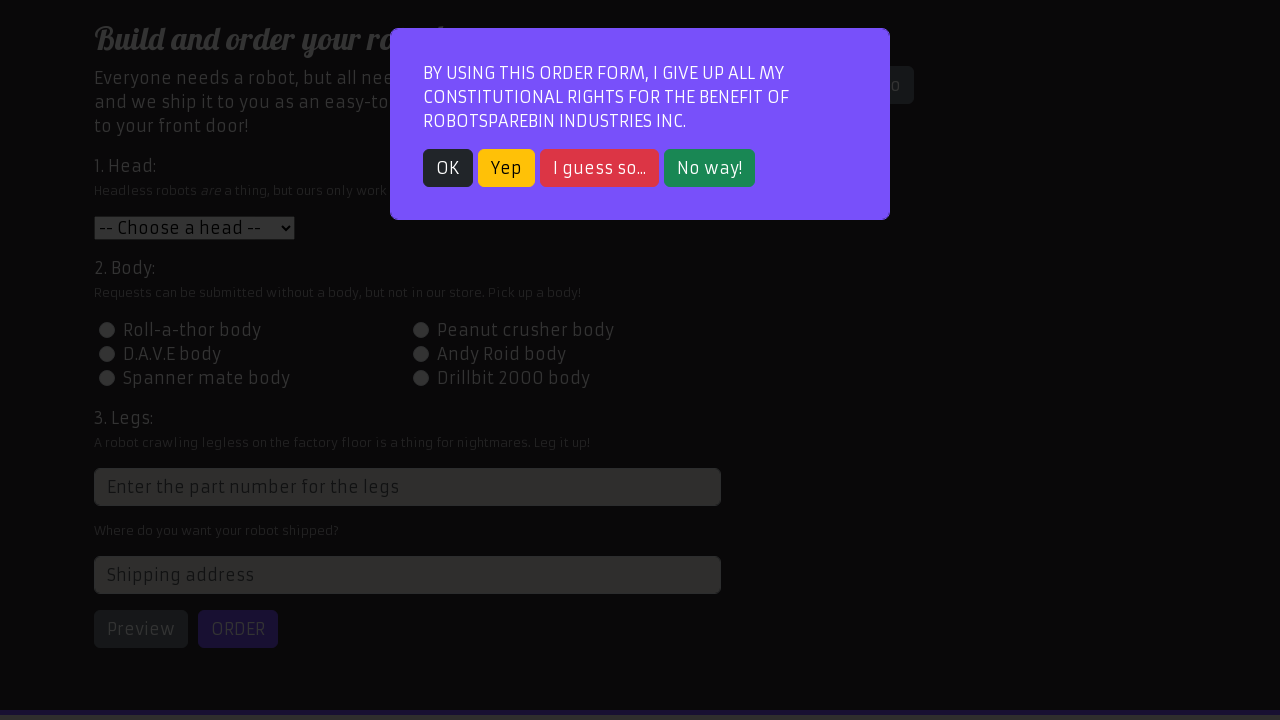

Closed modal popup by clicking OK at (448, 168) on text=OK
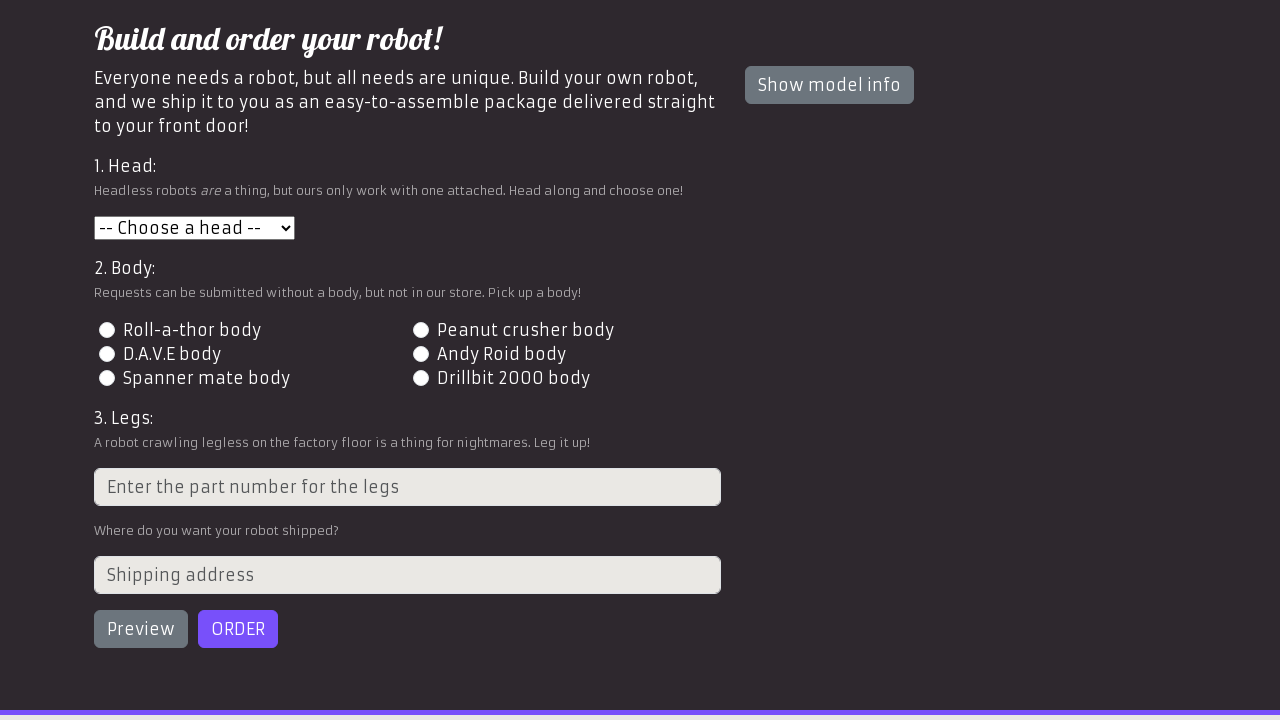

Selected head type '2' for order 2 on #head
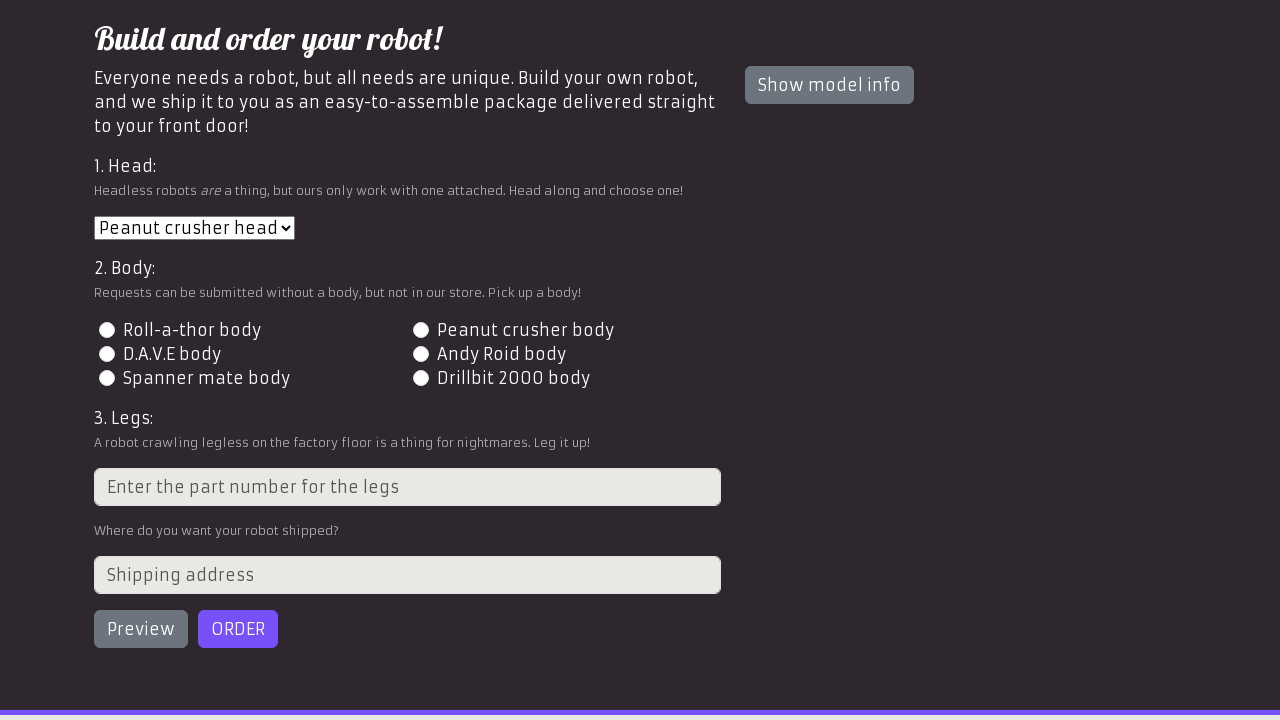

Selected body type '3' for order 2 at (107, 354) on input[type='radio'][value='3']
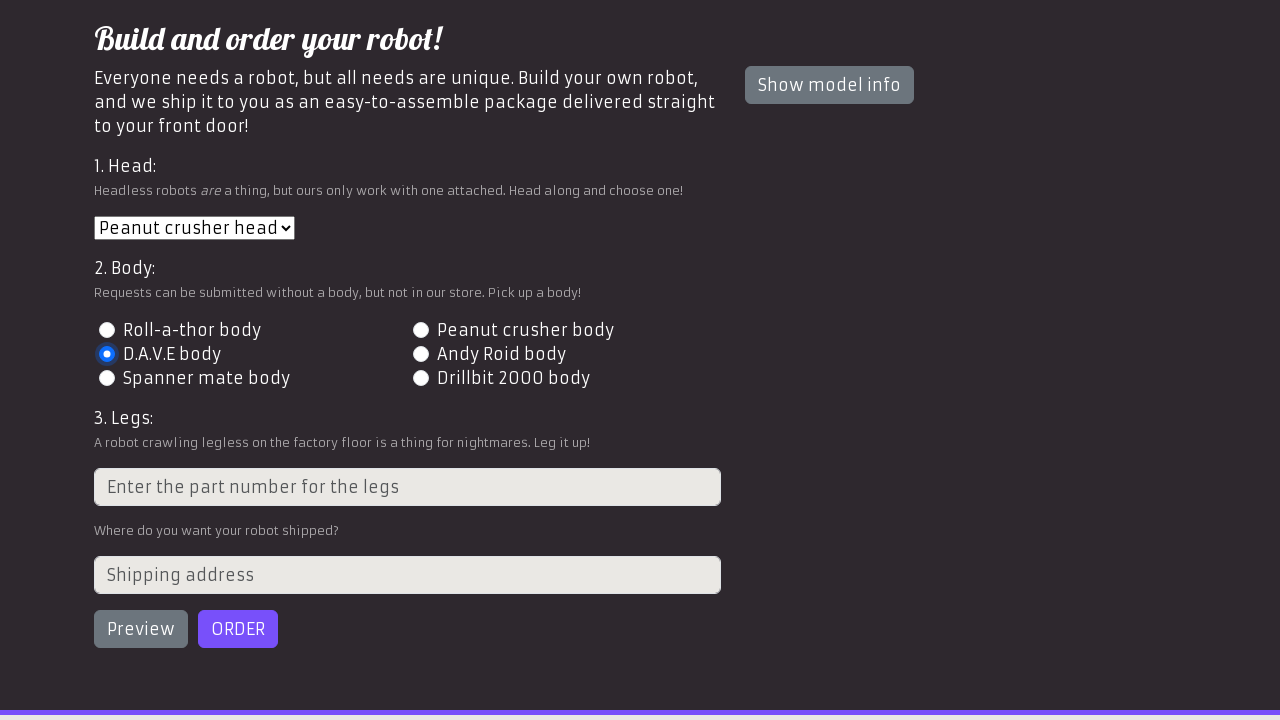

Filled in legs field with value '4' for order 2 on //html/body/div/div/div[1]/div/div[1]/form/div[3]/input
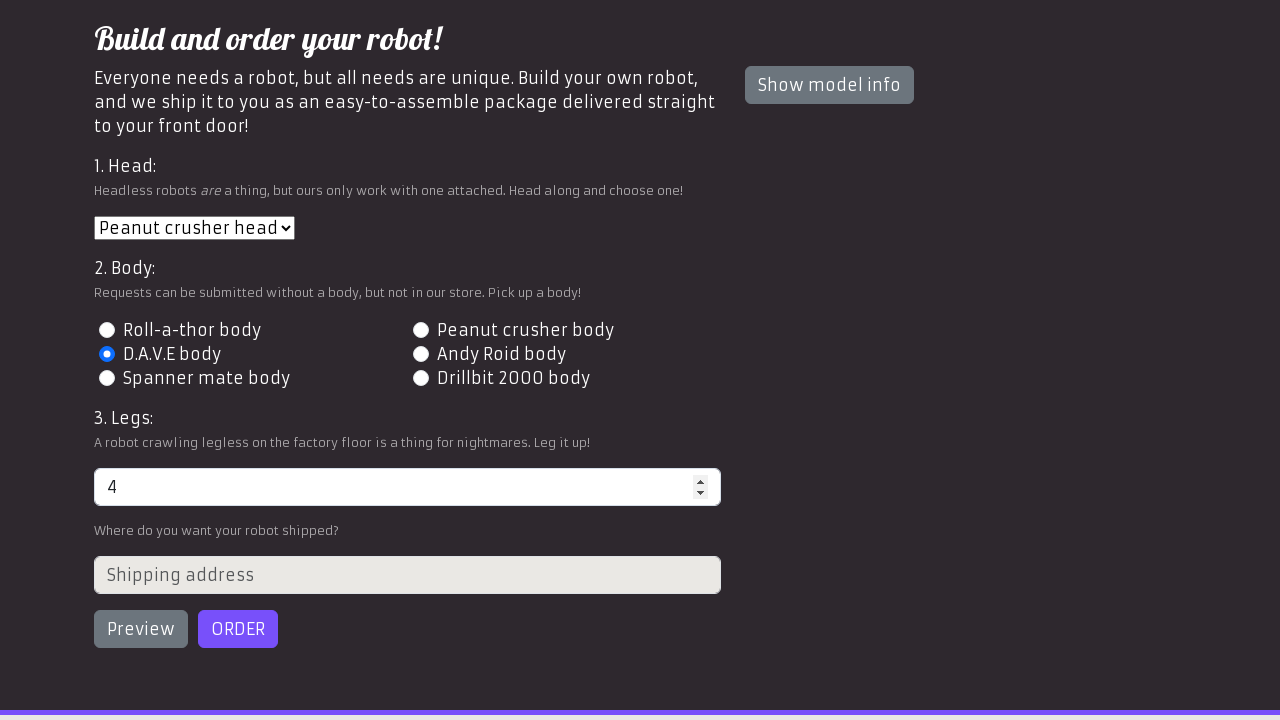

Filled in address field with '456 Automation Ave' for order 2 on #address
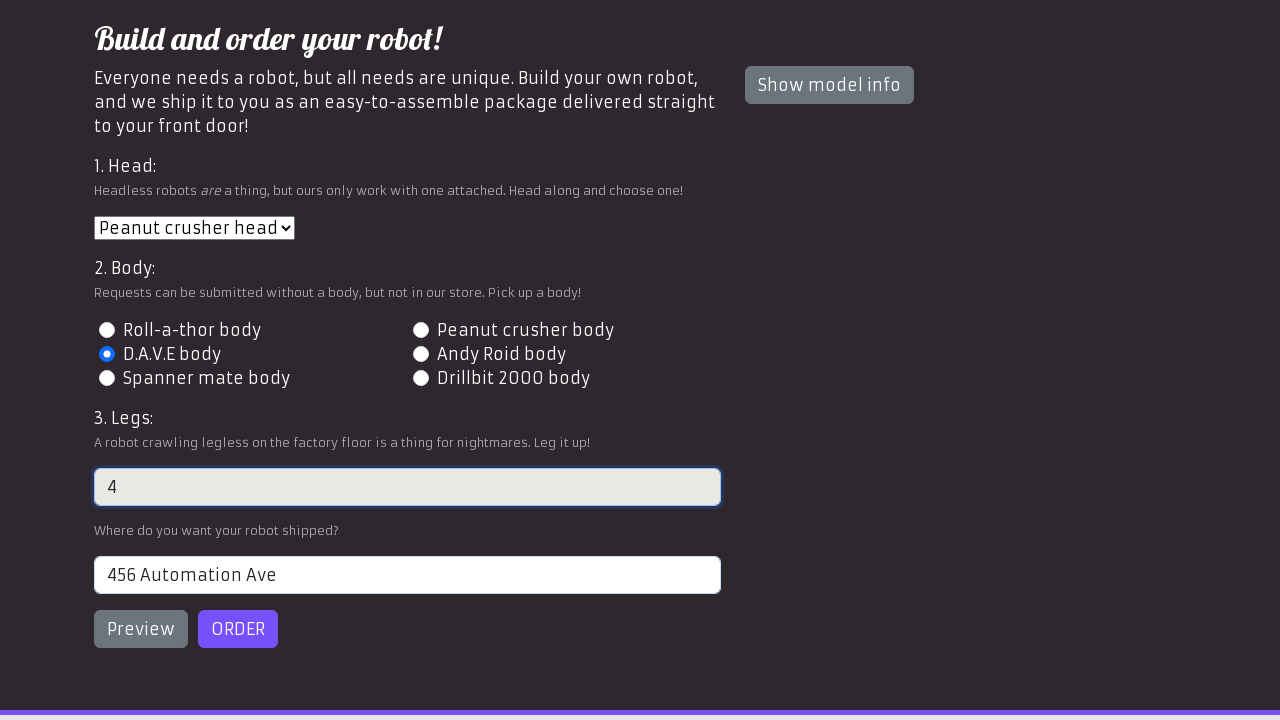

Clicked Preview button to preview robot for order 2 at (141, 629) on text=Preview
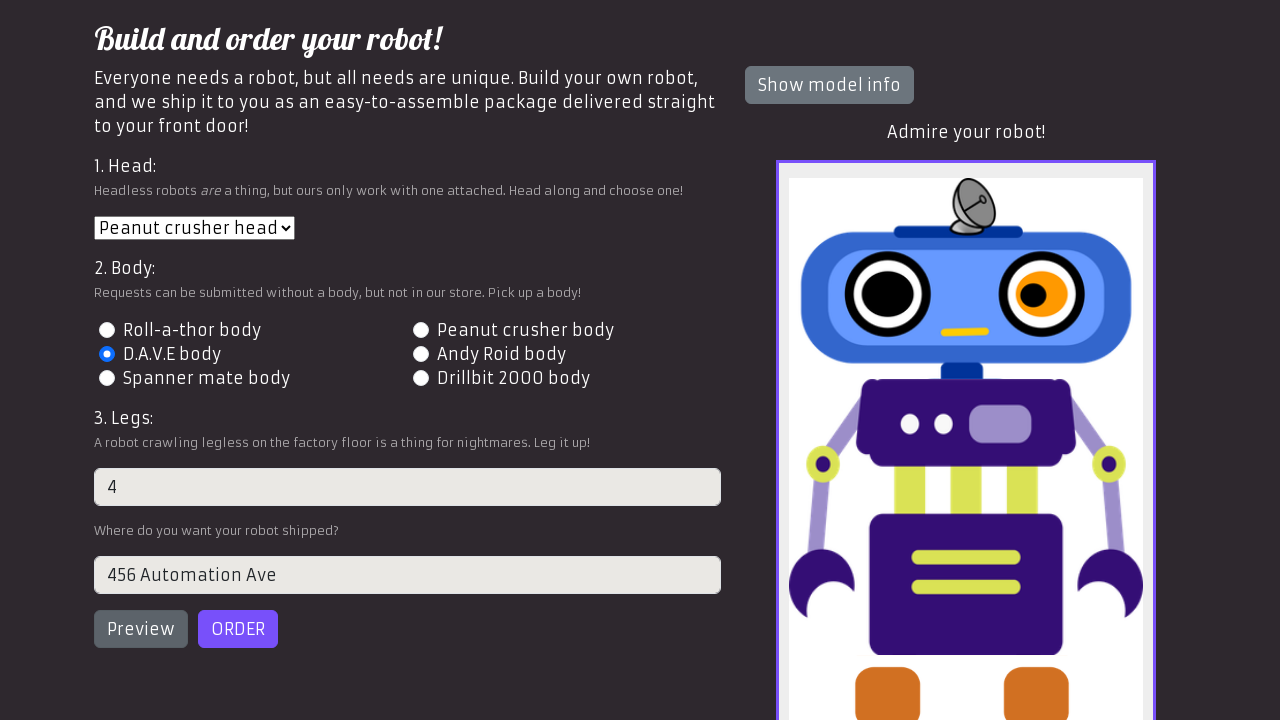

Order button is ready (attempt 1/40) for order 2
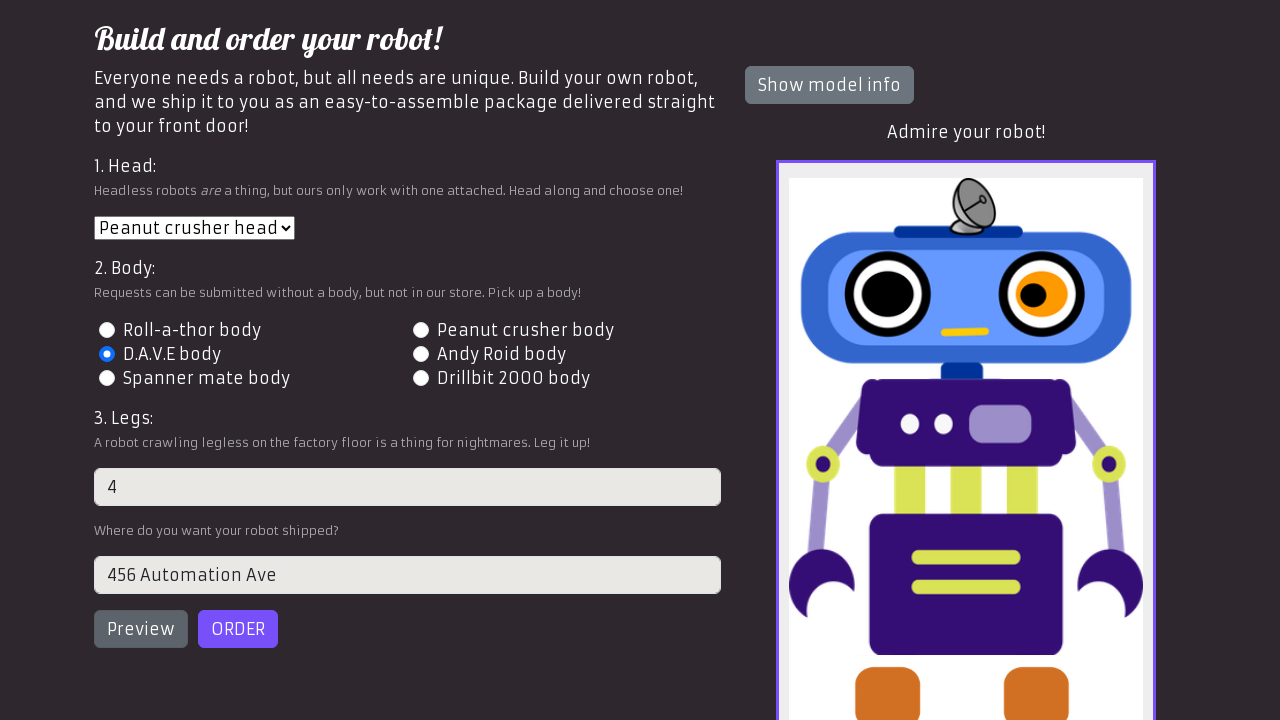

Clicked order button to submit order 2 at (238, 629) on xpath=//*[@id="order"]
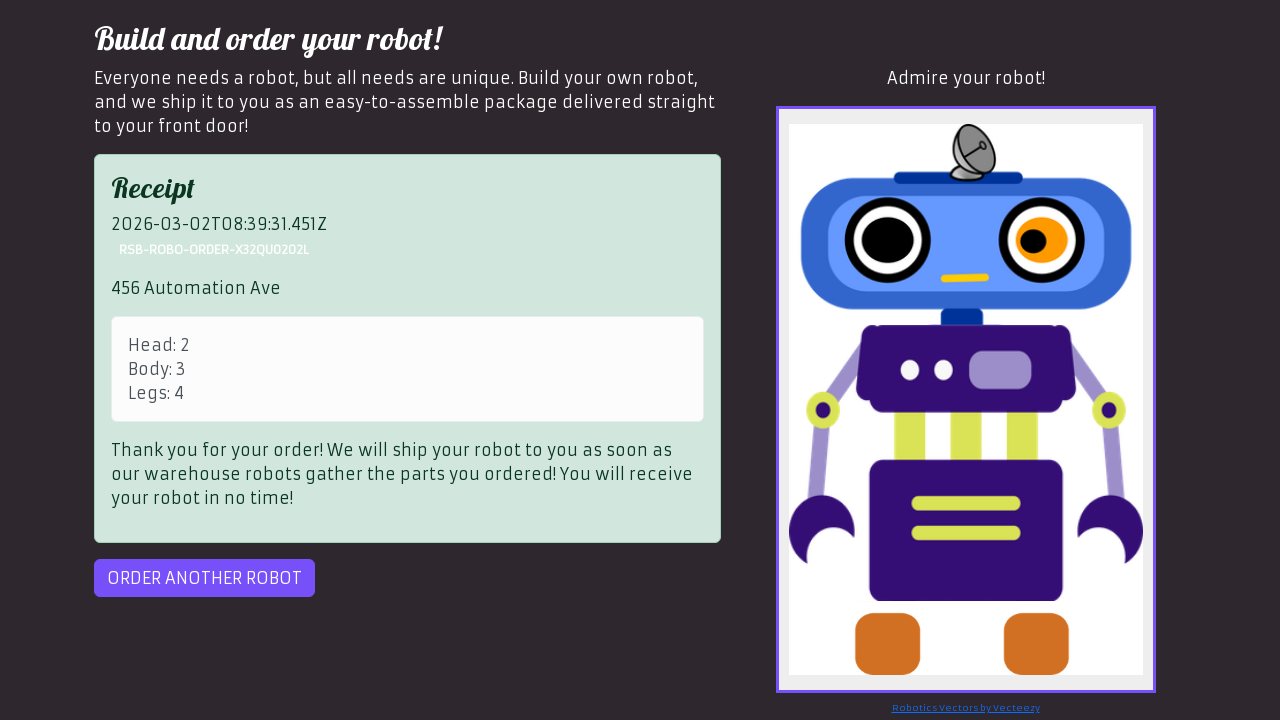

Receipt appeared for order 2
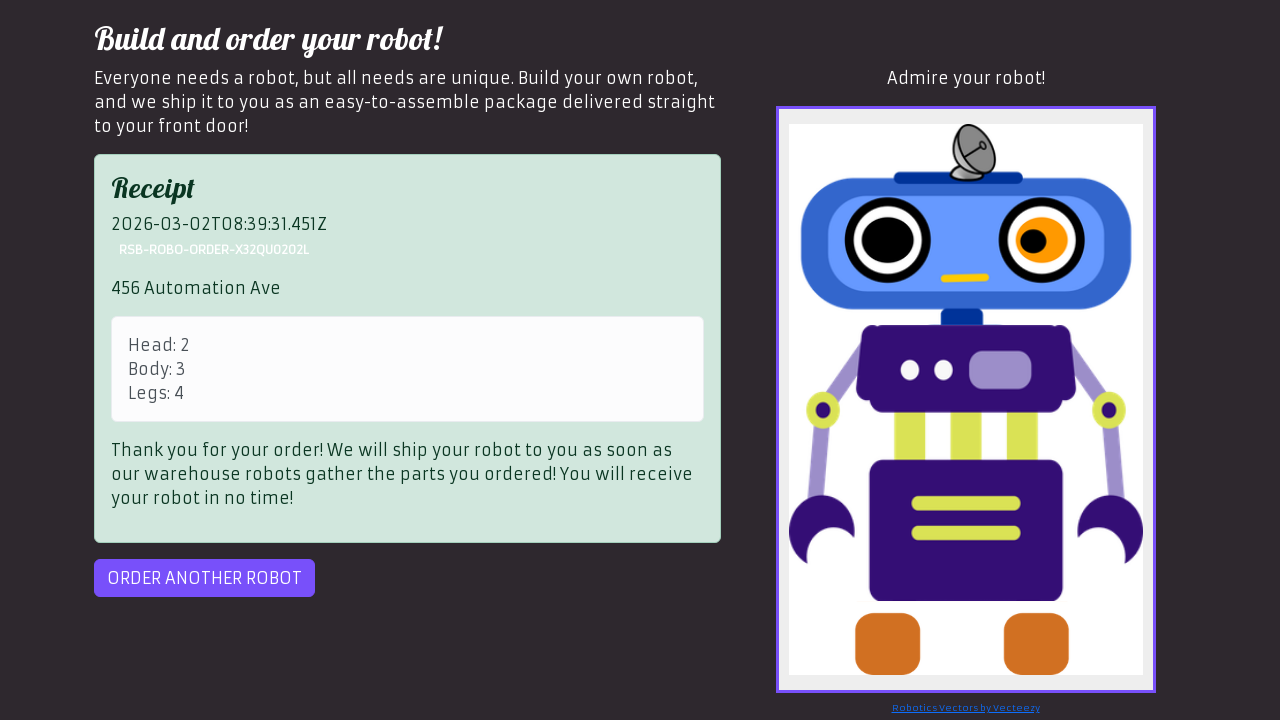

Confirmed receipt is visible for order 2
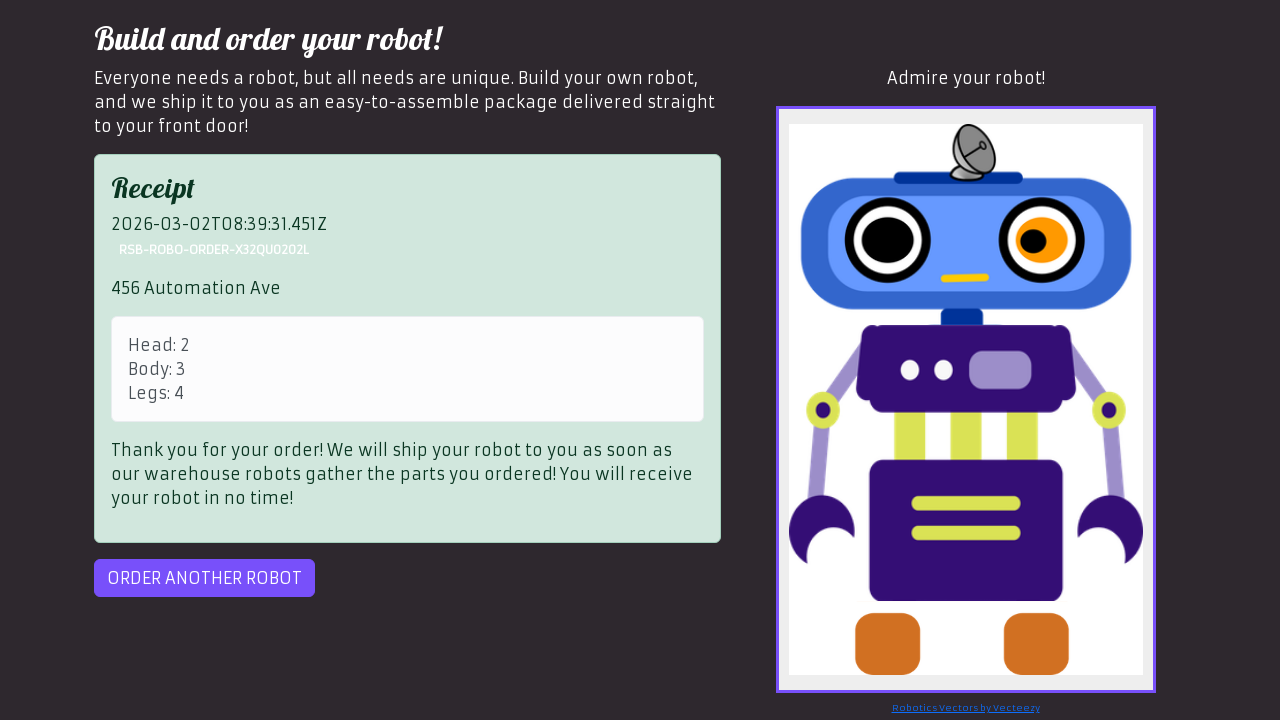

Order another button is ready for order 2
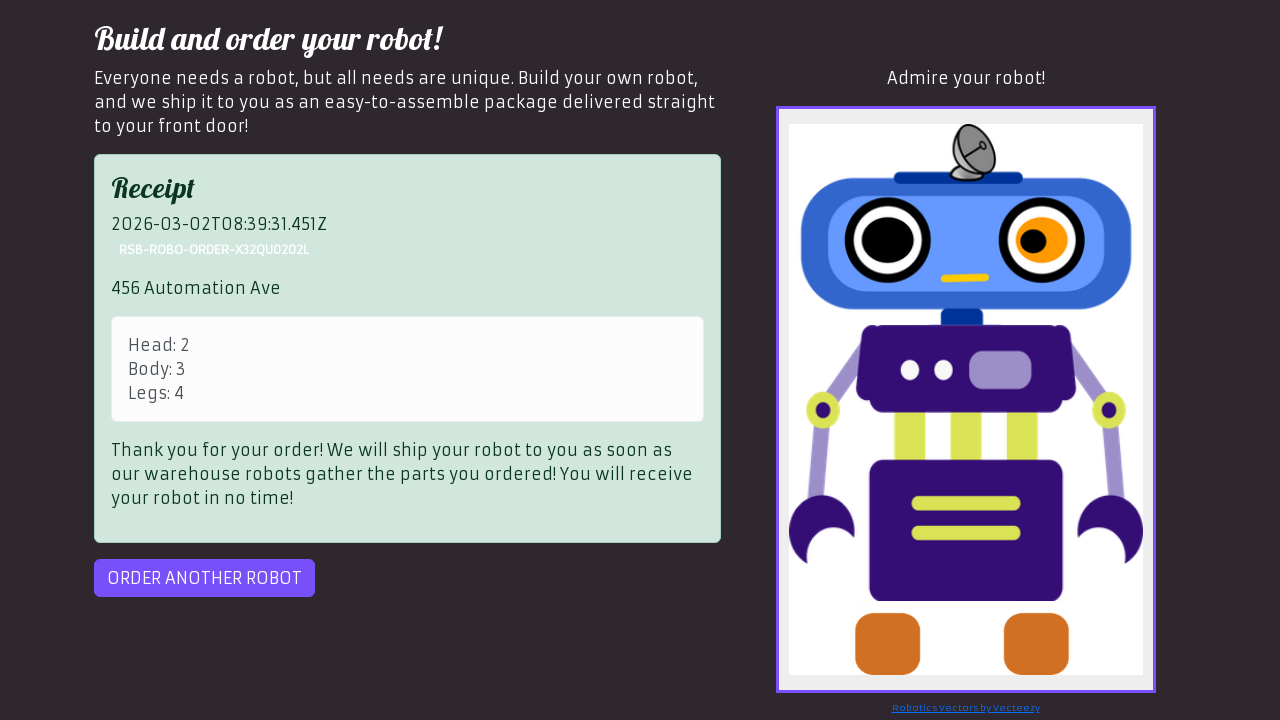

Clicked order another button to prepare for next order after order 2 at (204, 578) on xpath=//*[@id="order-another"]
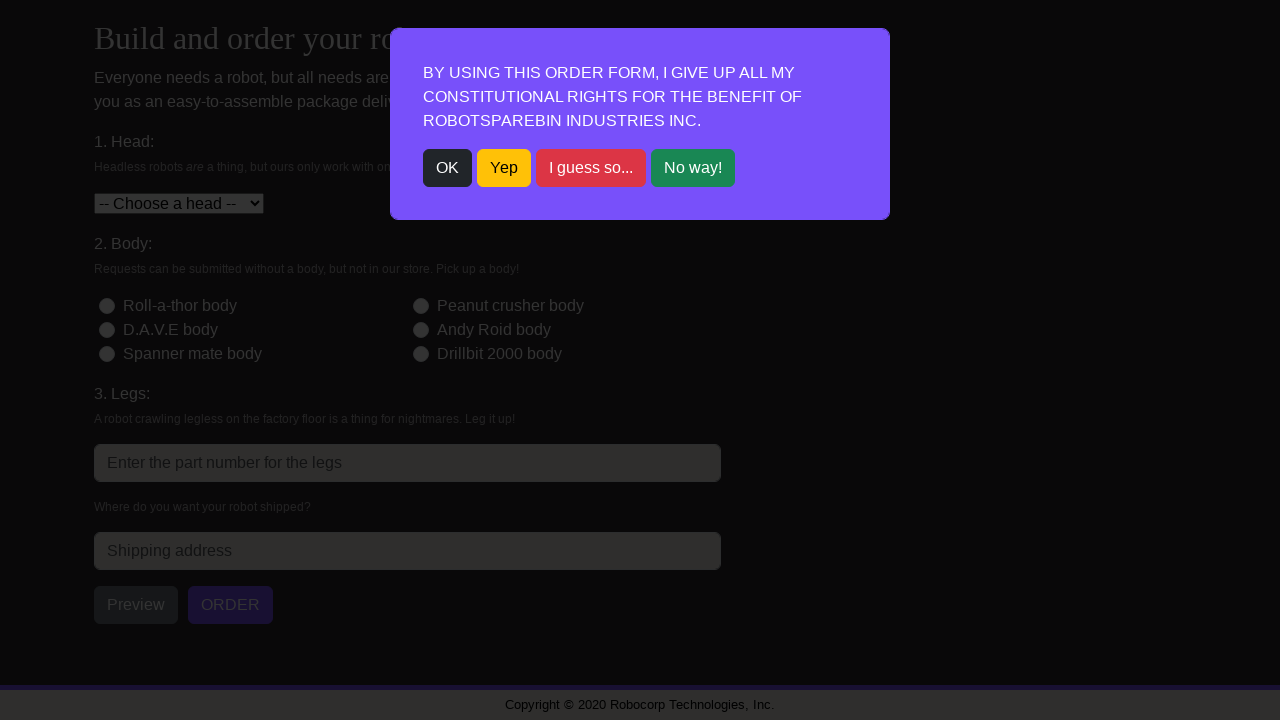

Waited for modal popup to appear for order 3
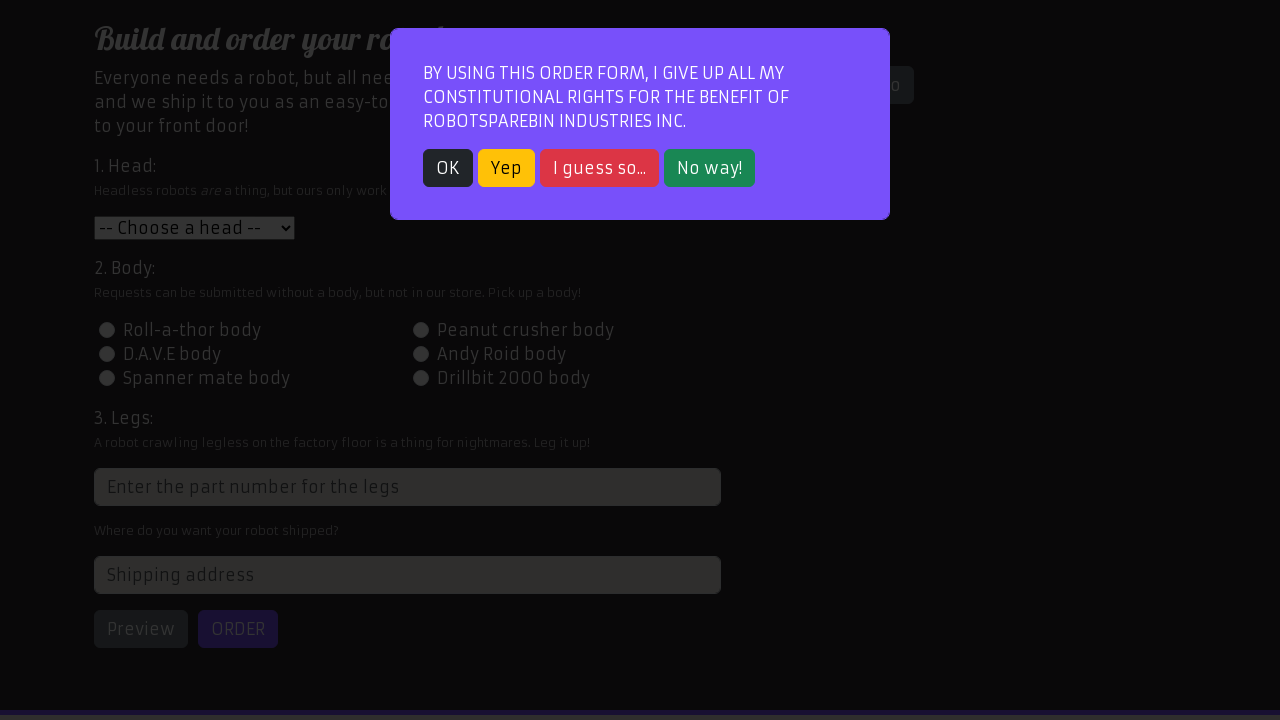

Closed modal popup by clicking OK at (448, 168) on text=OK
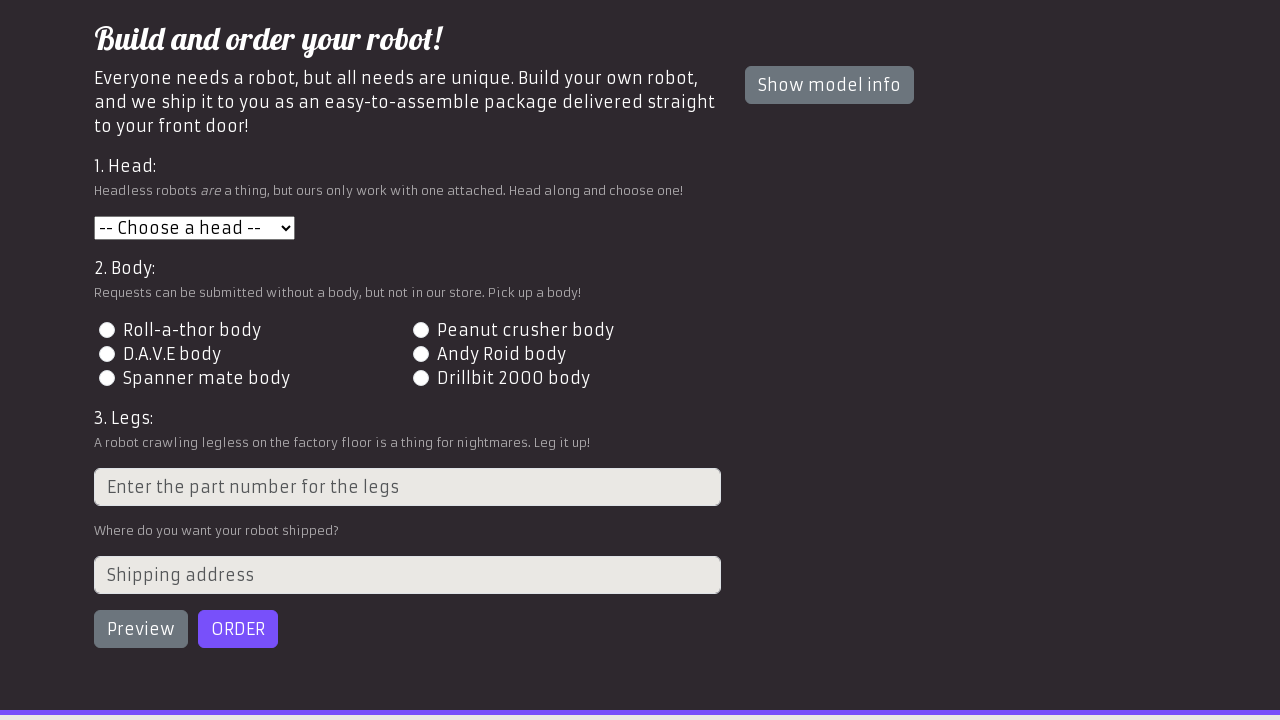

Selected head type '3' for order 3 on #head
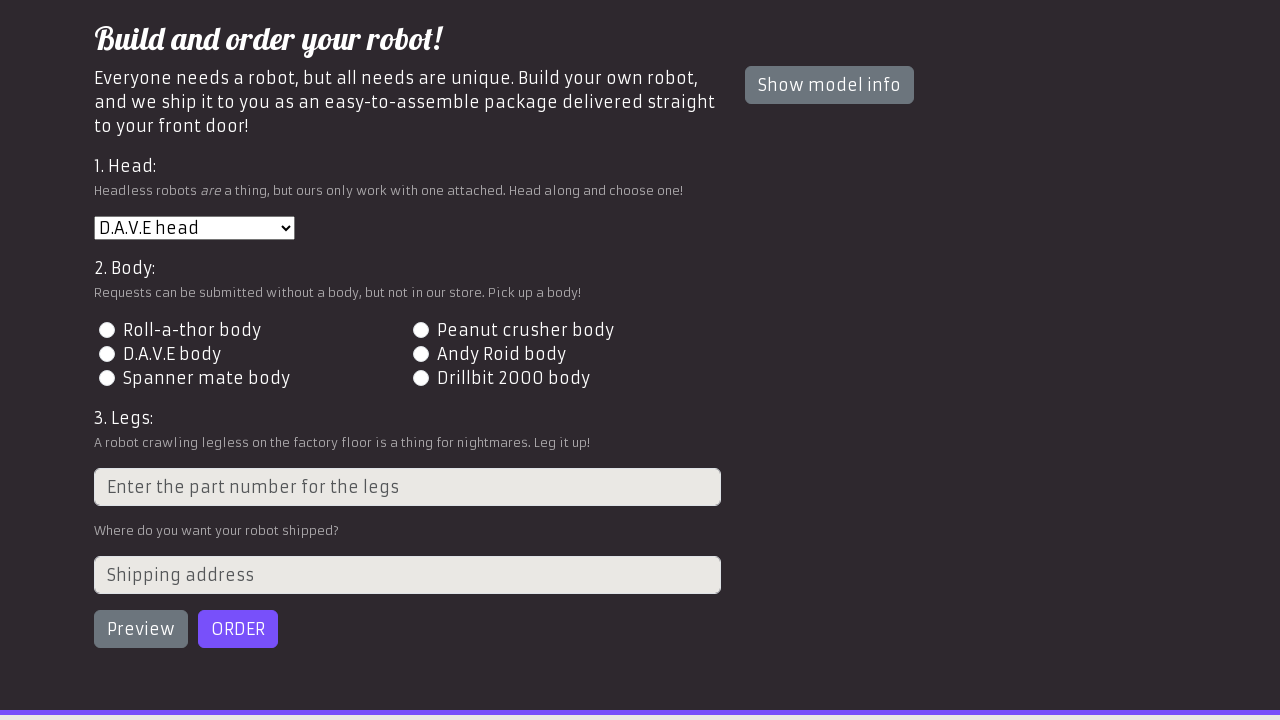

Selected body type '1' for order 3 at (107, 330) on input[type='radio'][value='1']
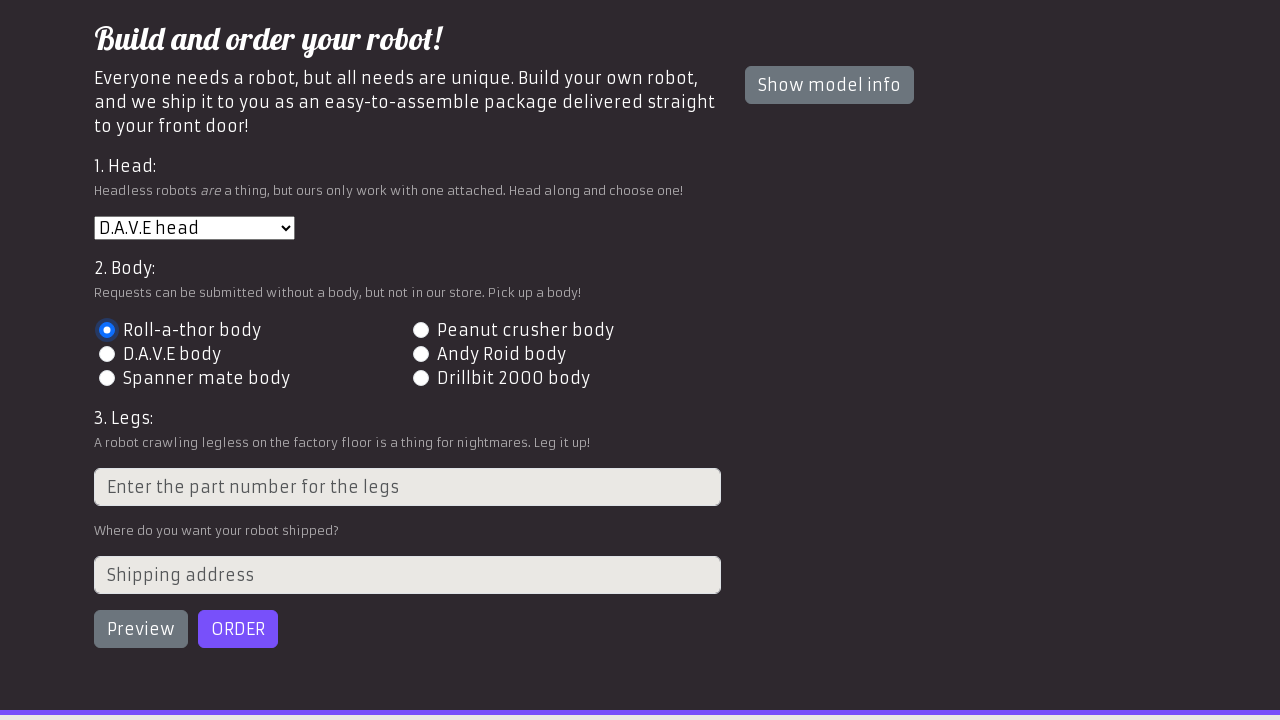

Filled in legs field with value '5' for order 3 on //html/body/div/div/div[1]/div/div[1]/form/div[3]/input
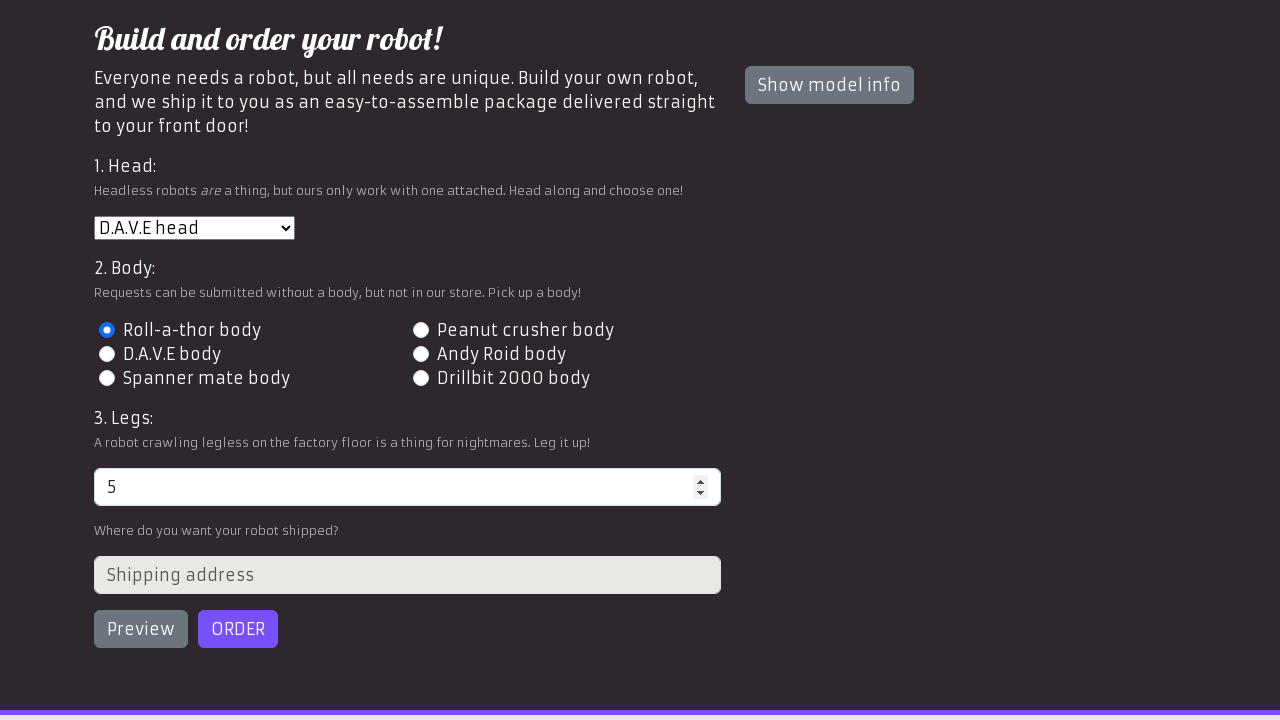

Filled in address field with '789 Cyber Lane' for order 3 on #address
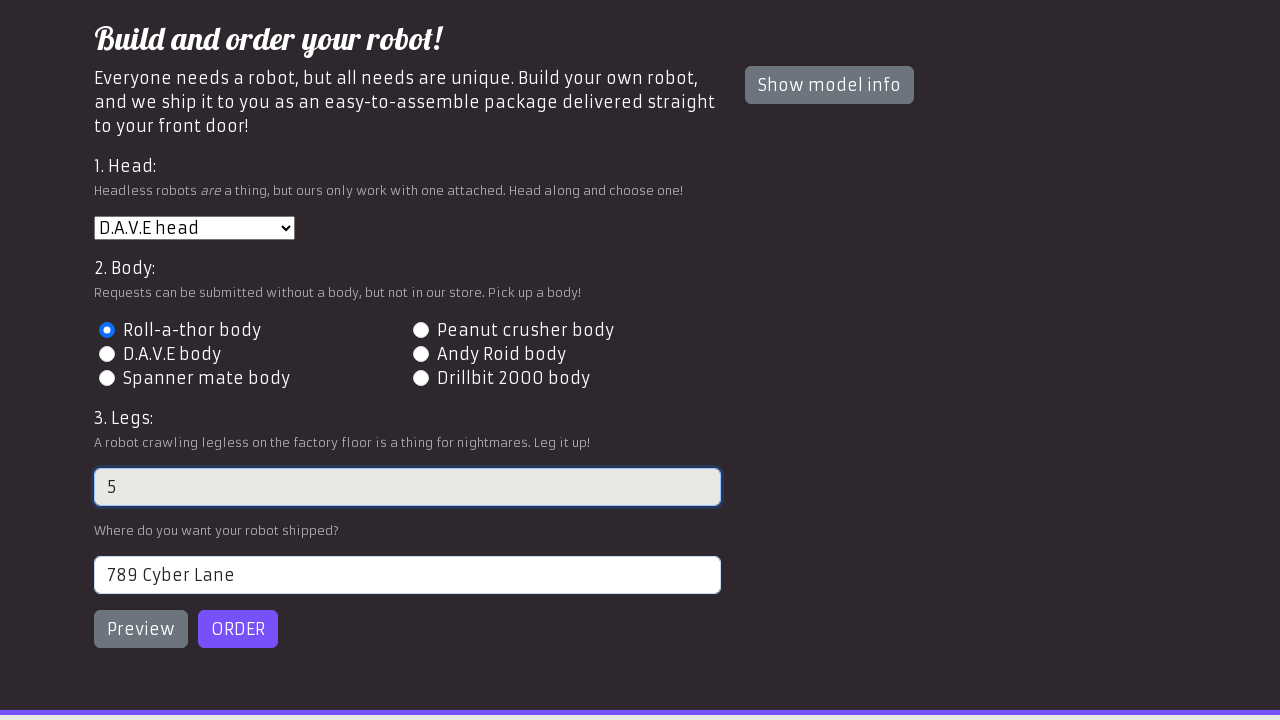

Clicked Preview button to preview robot for order 3 at (141, 629) on text=Preview
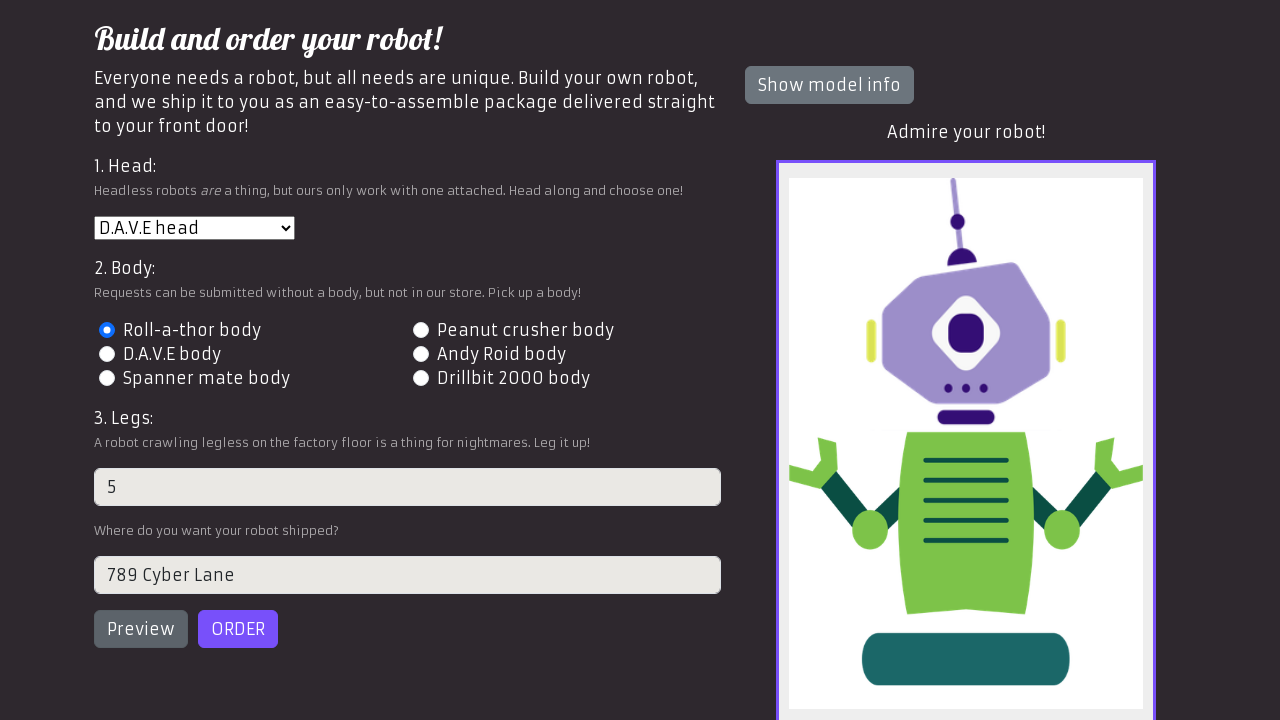

Order button is ready (attempt 1/40) for order 3
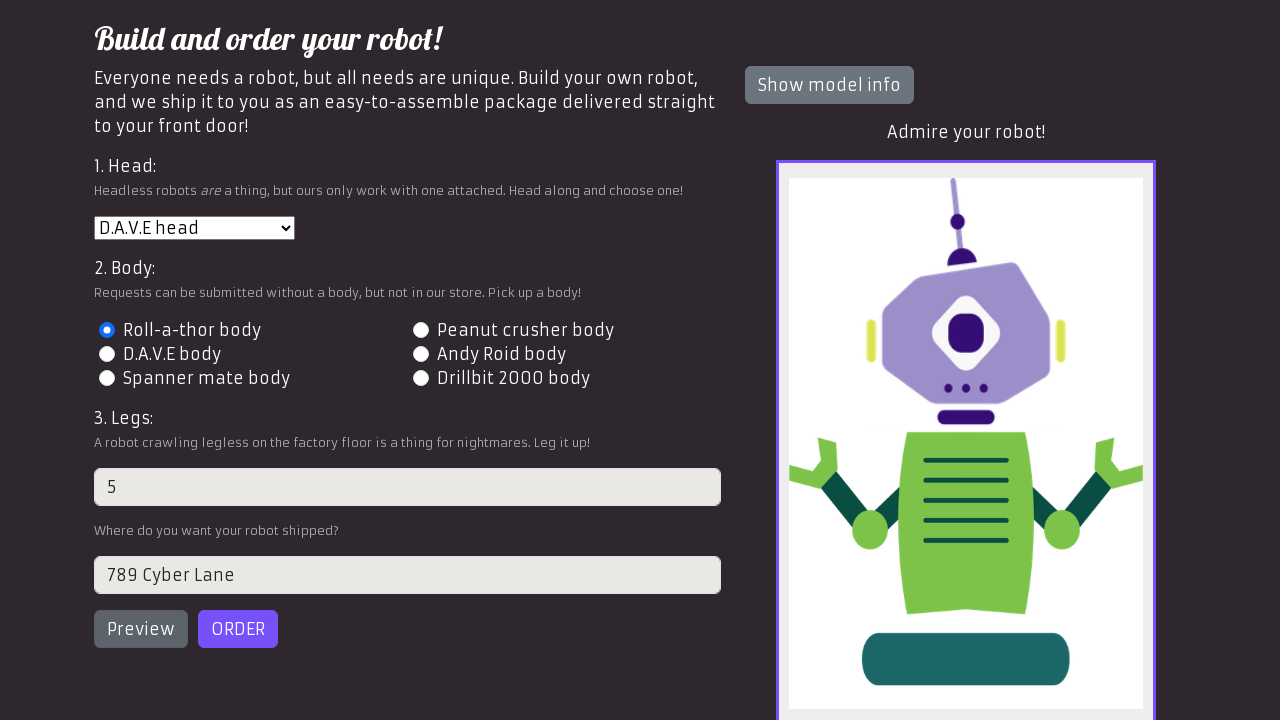

Clicked order button to submit order 3 at (238, 629) on xpath=//*[@id="order"]
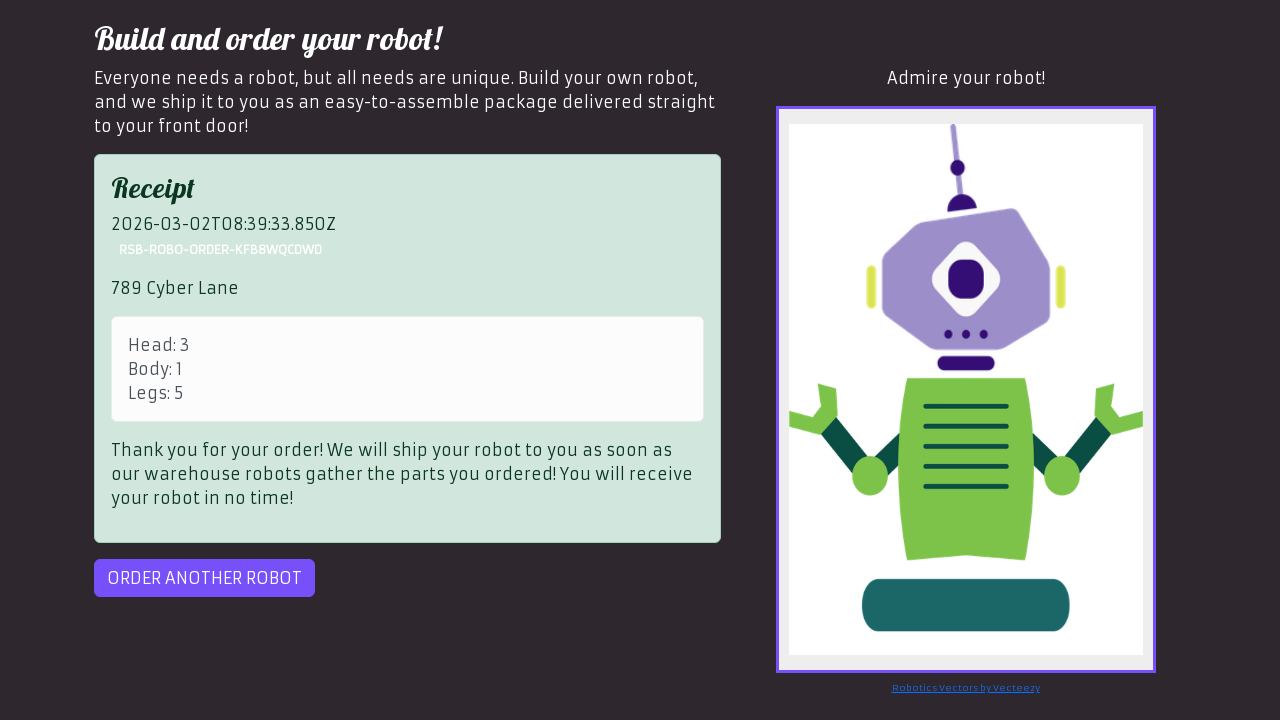

Receipt appeared for order 3
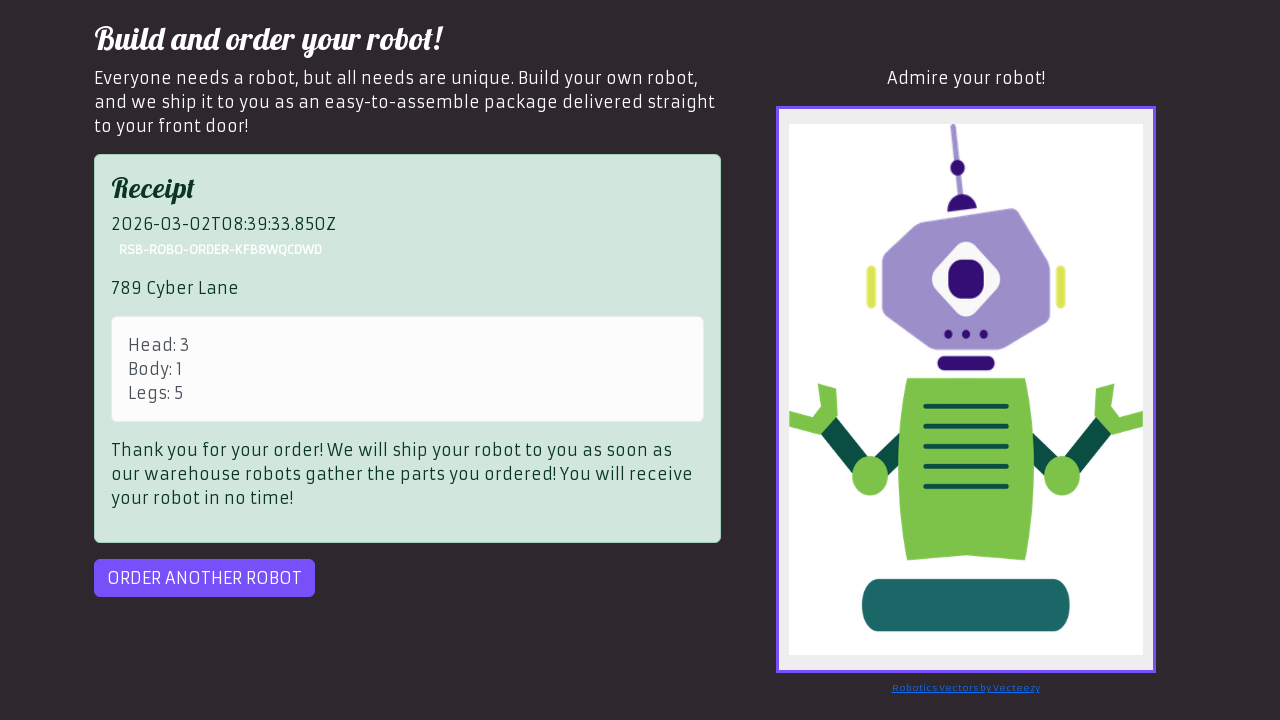

Confirmed receipt is visible for order 3
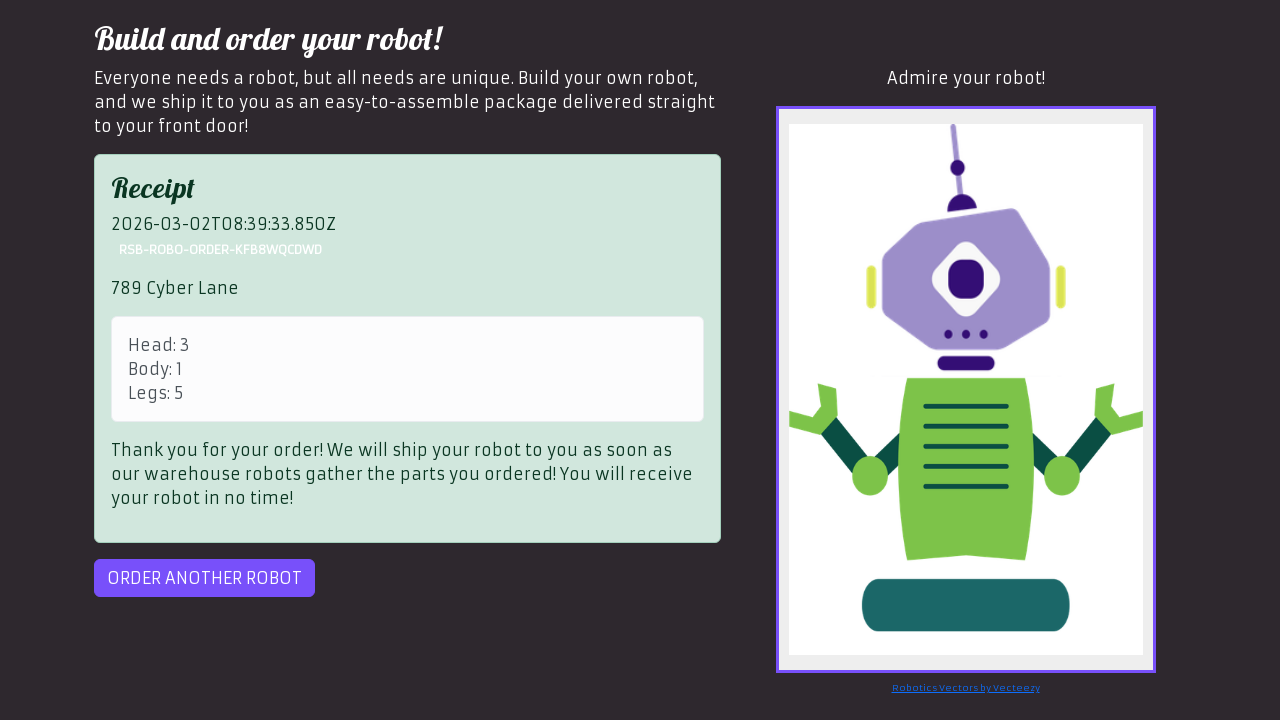

Order another button is ready for order 3
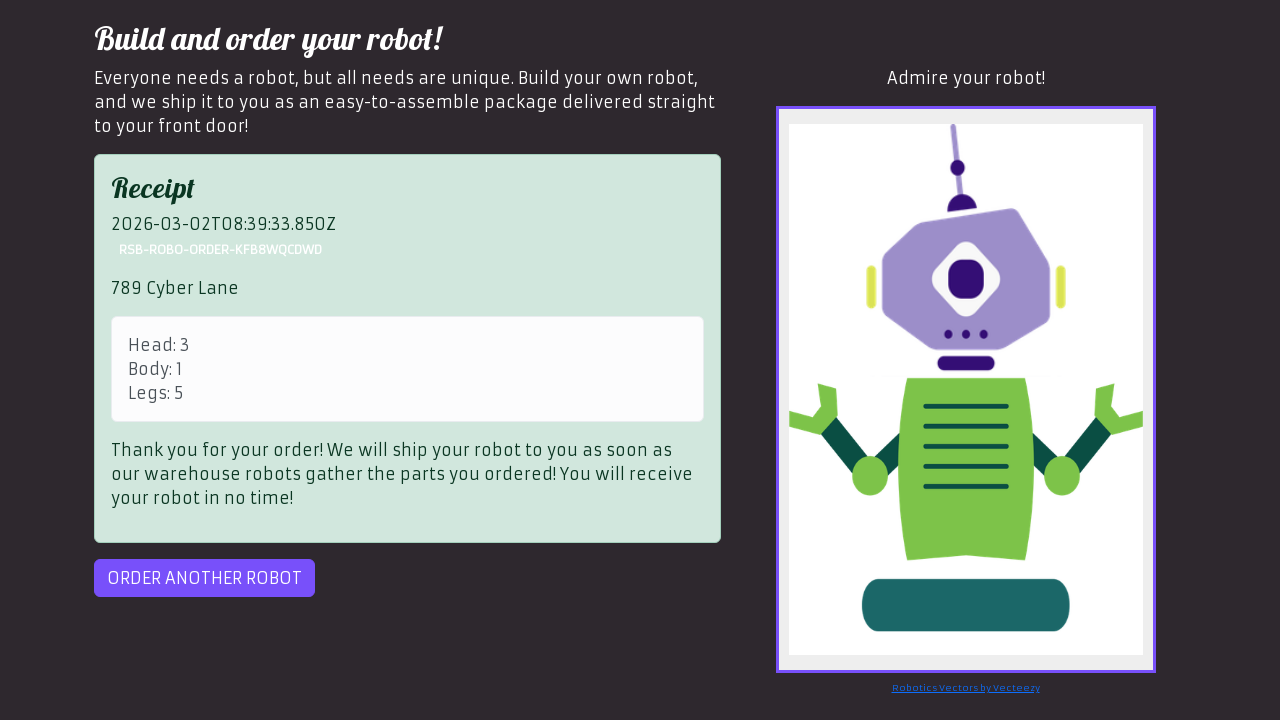

Clicked order another button to prepare for next order after order 3 at (204, 578) on xpath=//*[@id="order-another"]
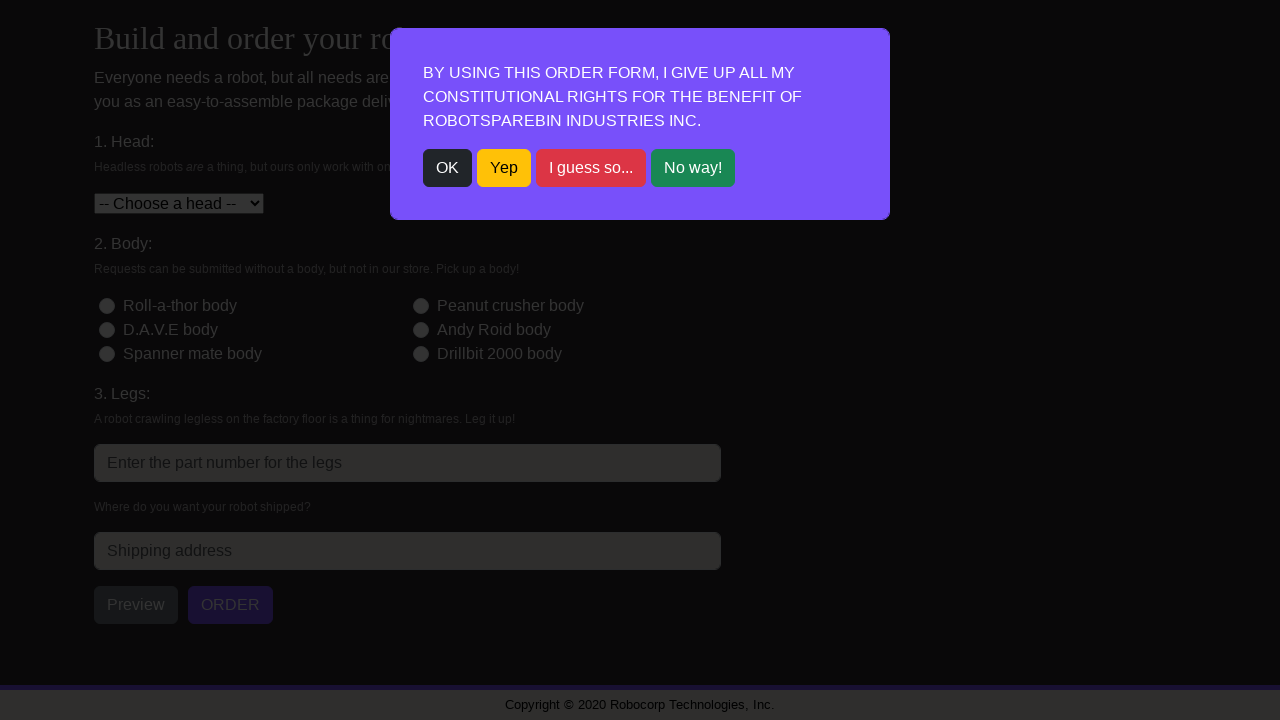

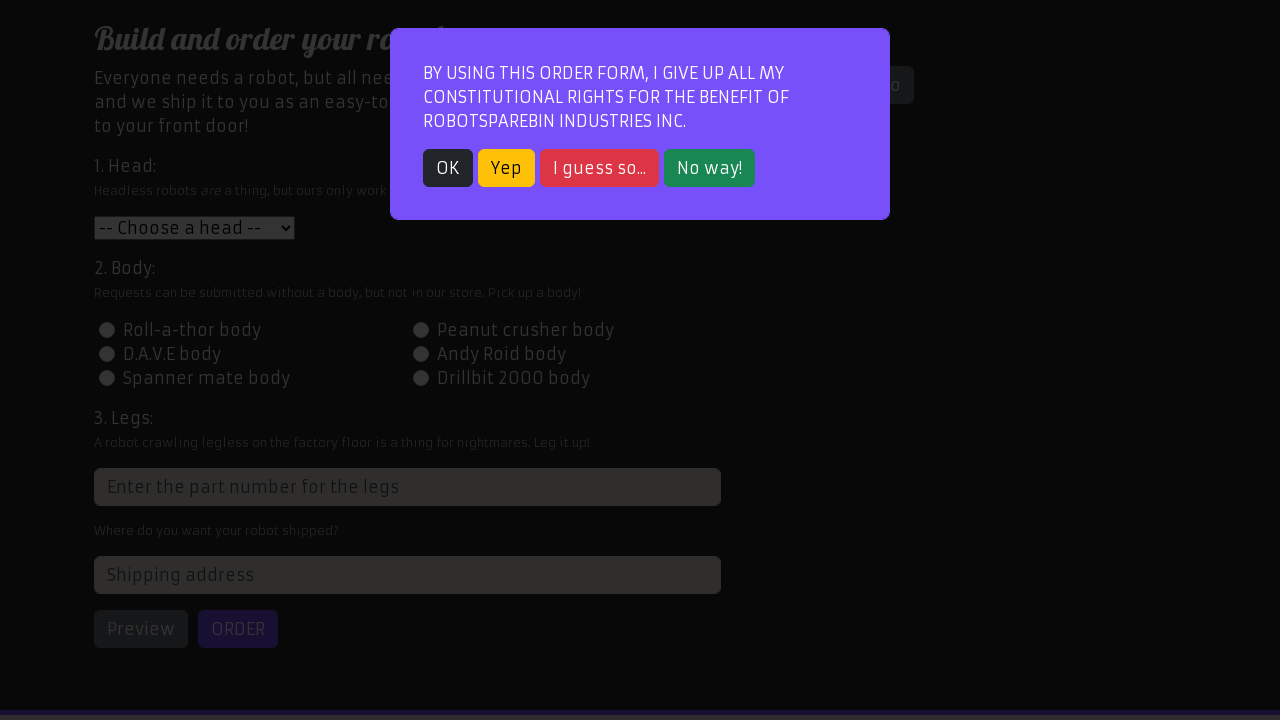